Tests dynamic pagination table by navigating through all pages, reading table data, and checking checkboxes in each row

Starting URL: https://testautomationpractice.blogspot.com/

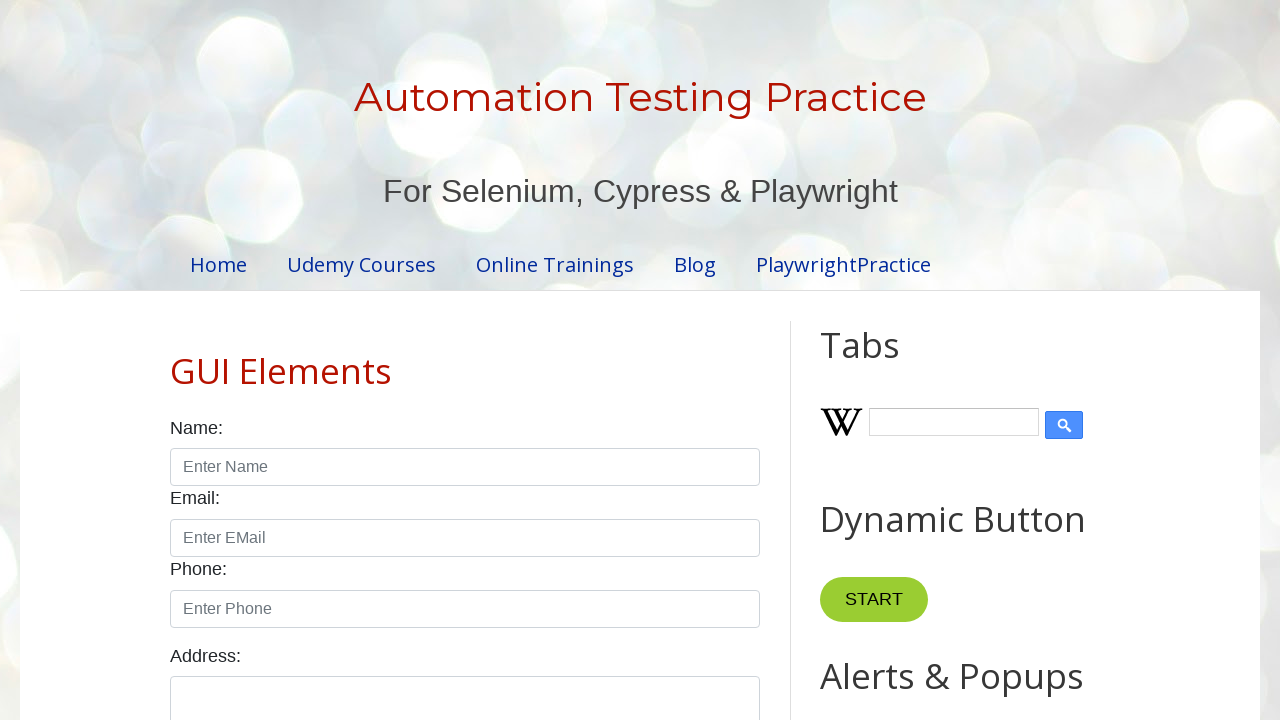

Retrieved all pagination links from the page
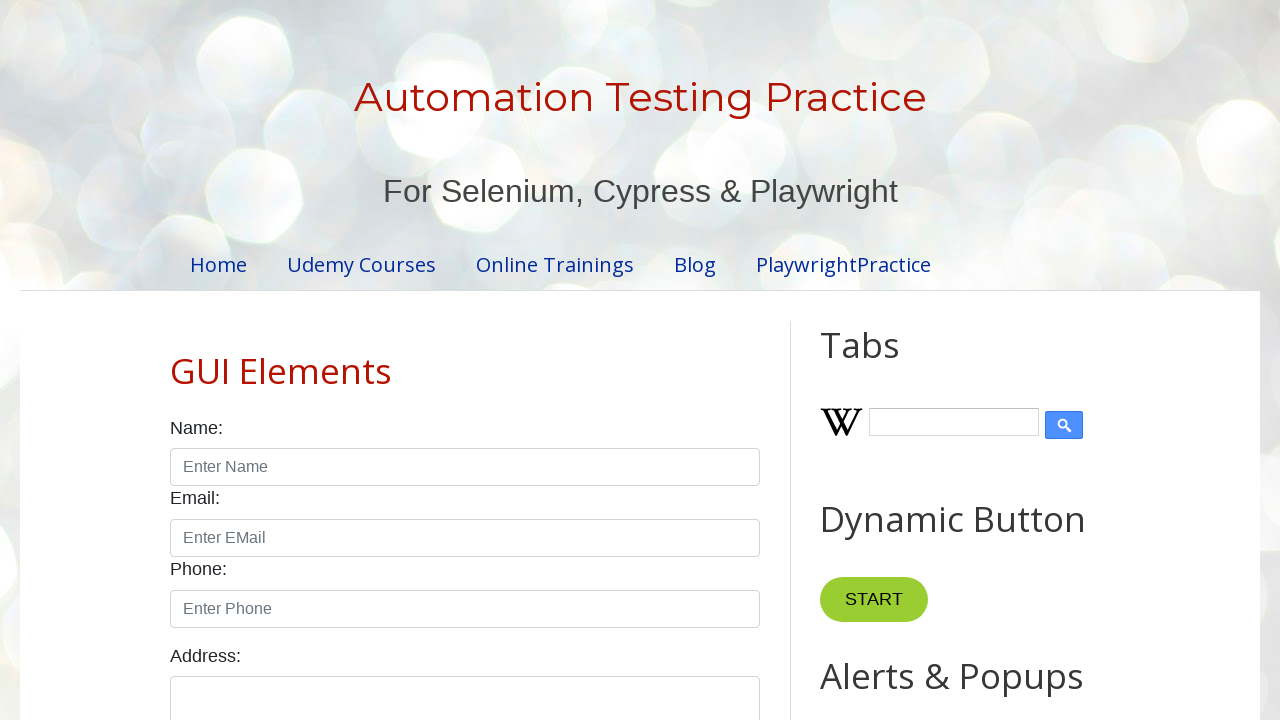

Found 4 pagination pages
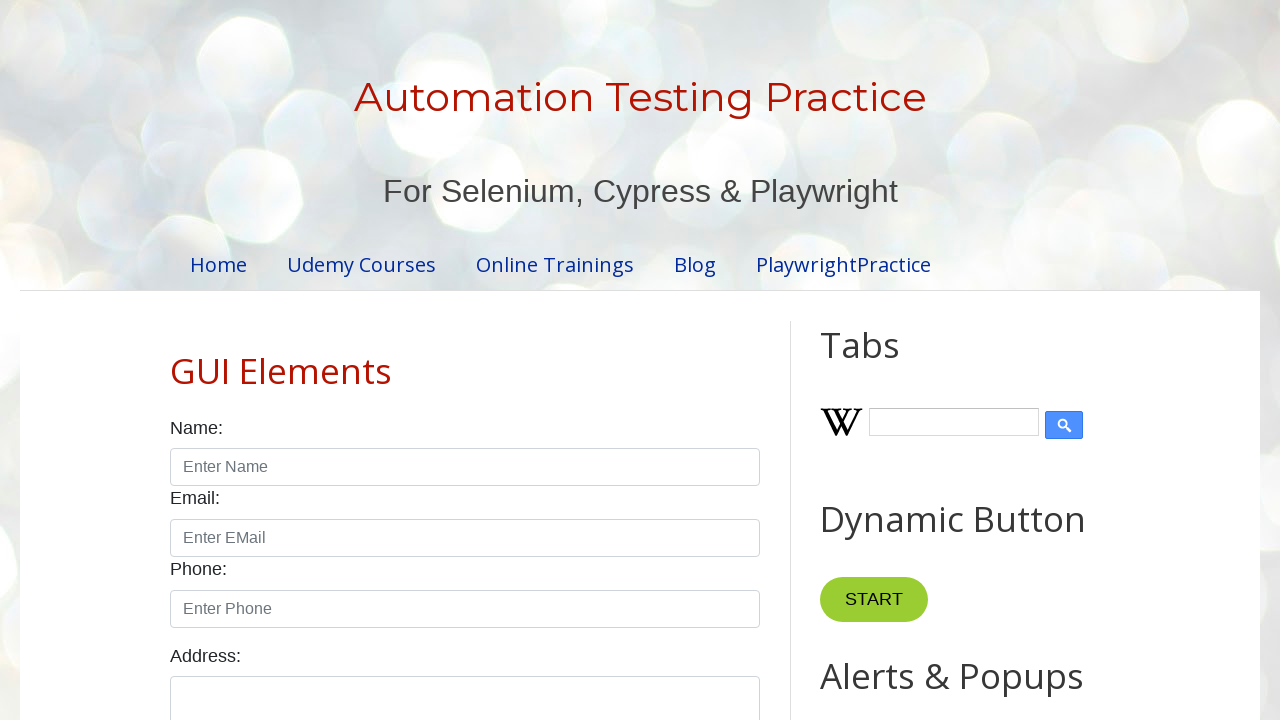

Clicked on pagination page 1 at (416, 361) on //ul[@class='pagination']//li[1]
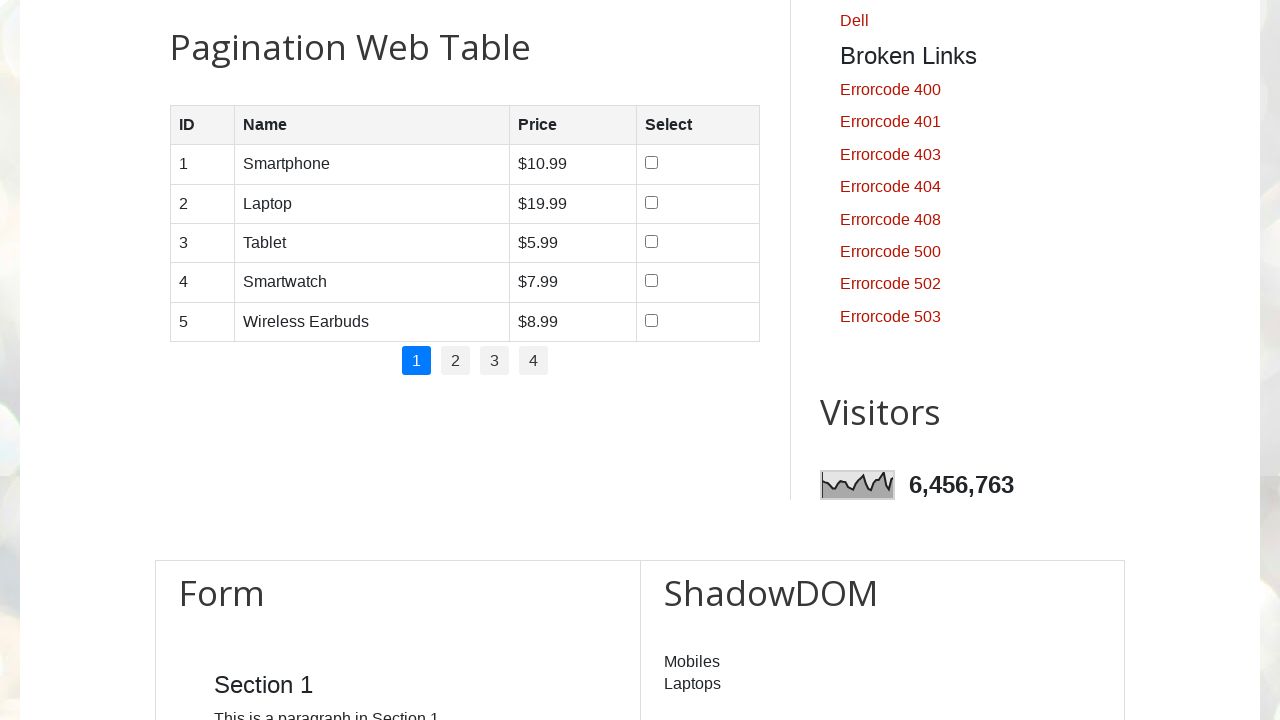

Waited for table data to load on page 1
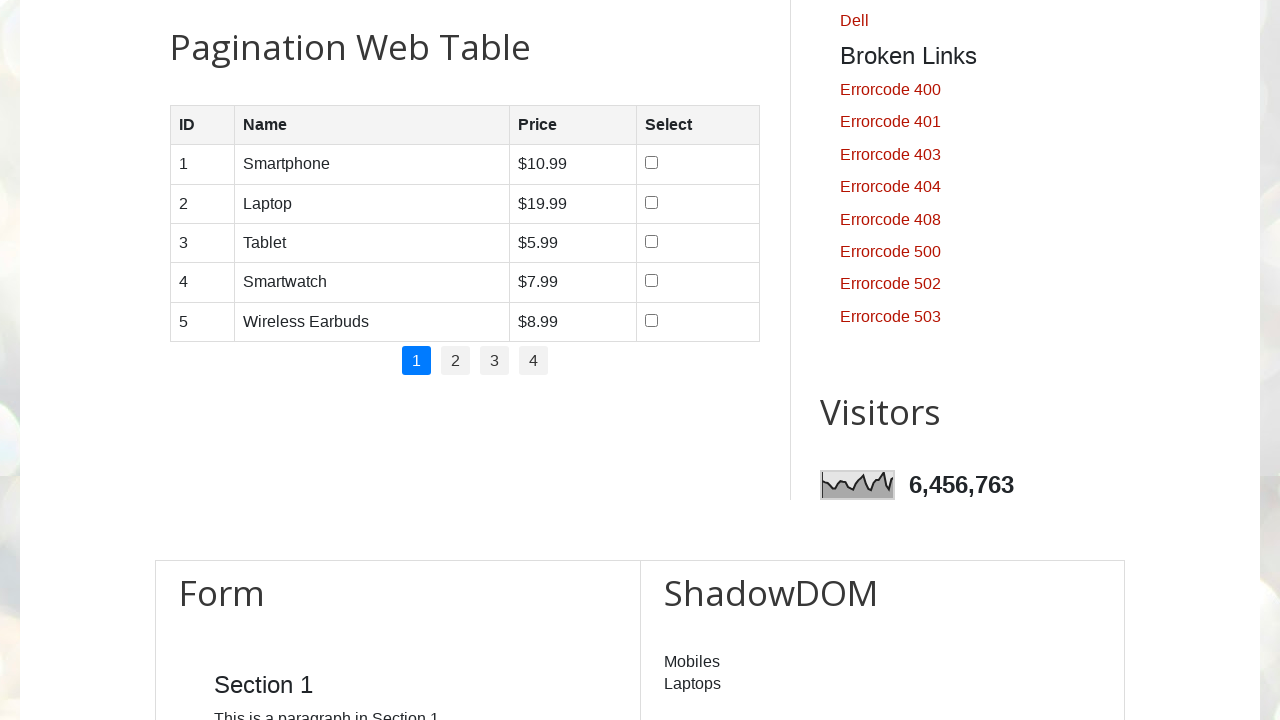

Retrieved 5 table rows from page 1
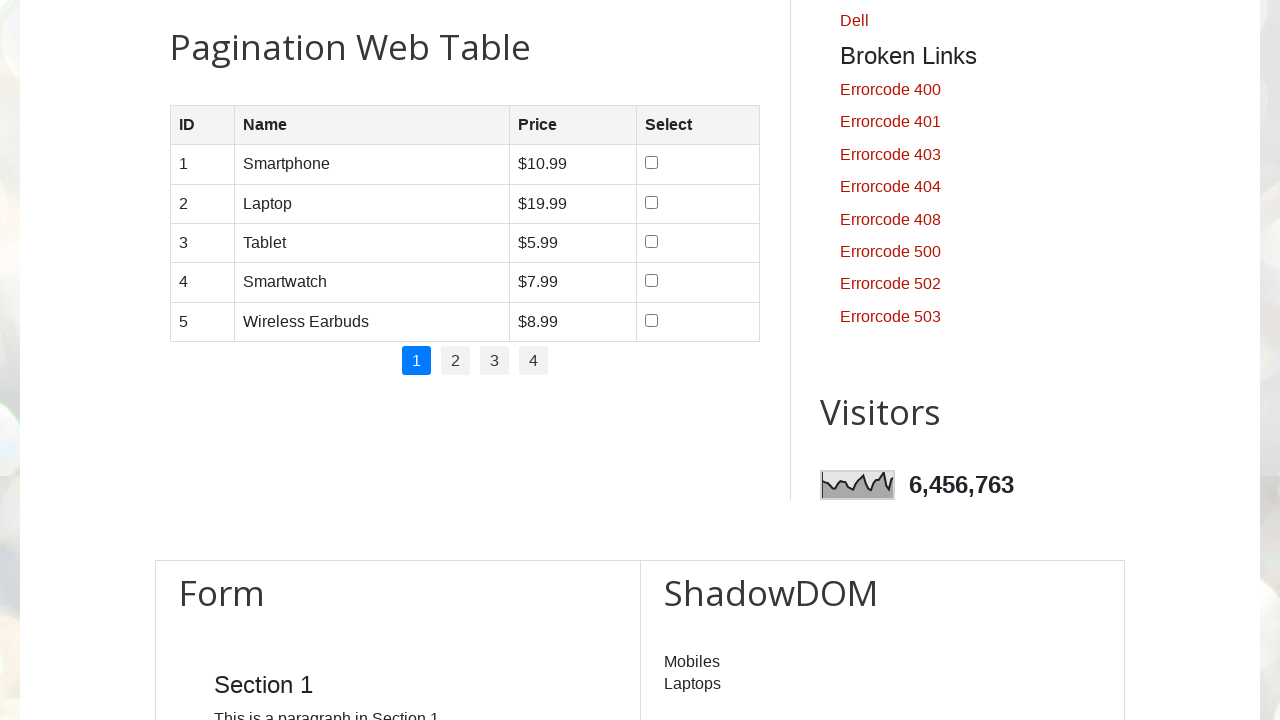

Retrieved 4 columns from first row on page 1
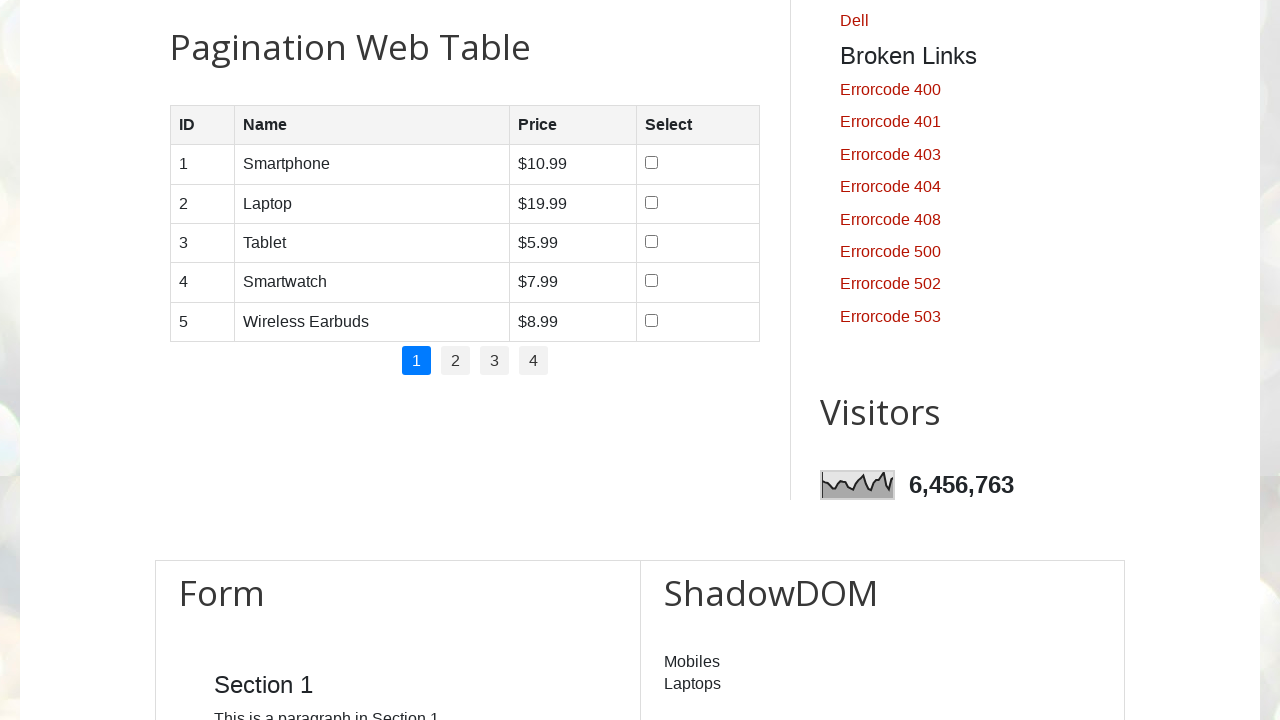

Checked checkbox in row 1 on page 1 at (651, 163) on //table[@id='productTable']//tbody//tr[1]//td[4]//input[@type='checkbox']
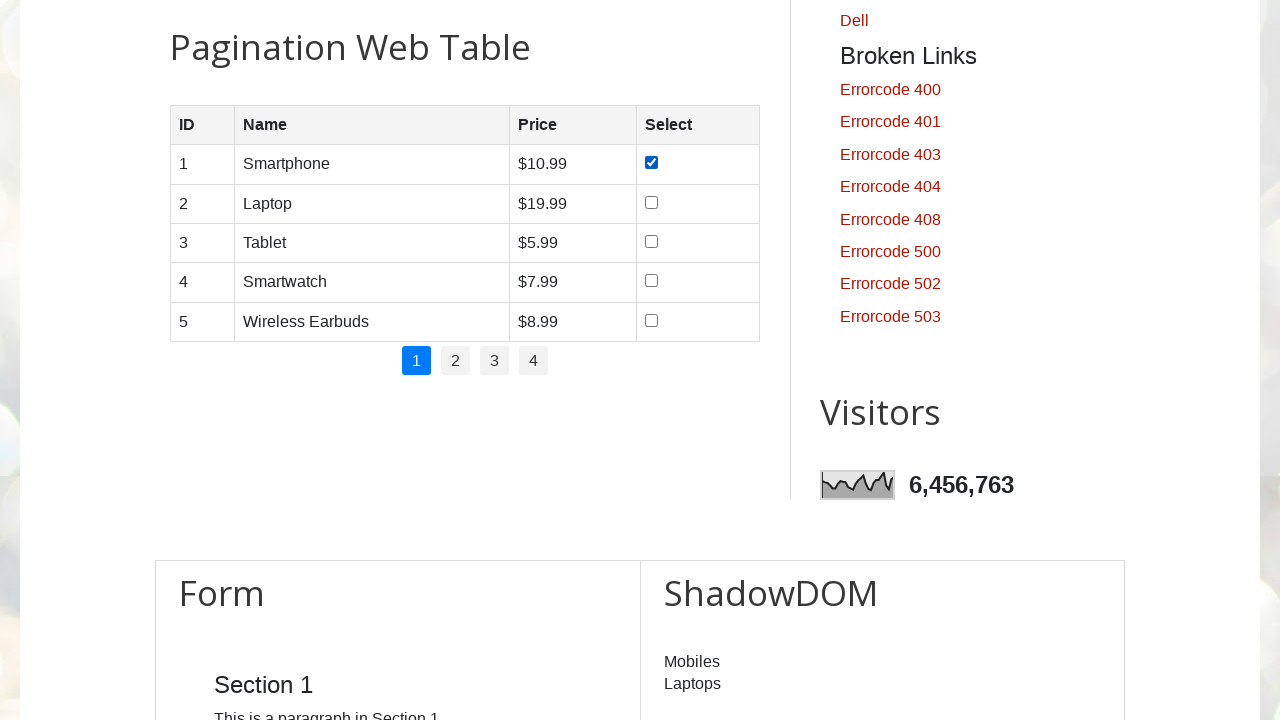

Checked checkbox in row 2 on page 1 at (651, 202) on //table[@id='productTable']//tbody//tr[2]//td[4]//input[@type='checkbox']
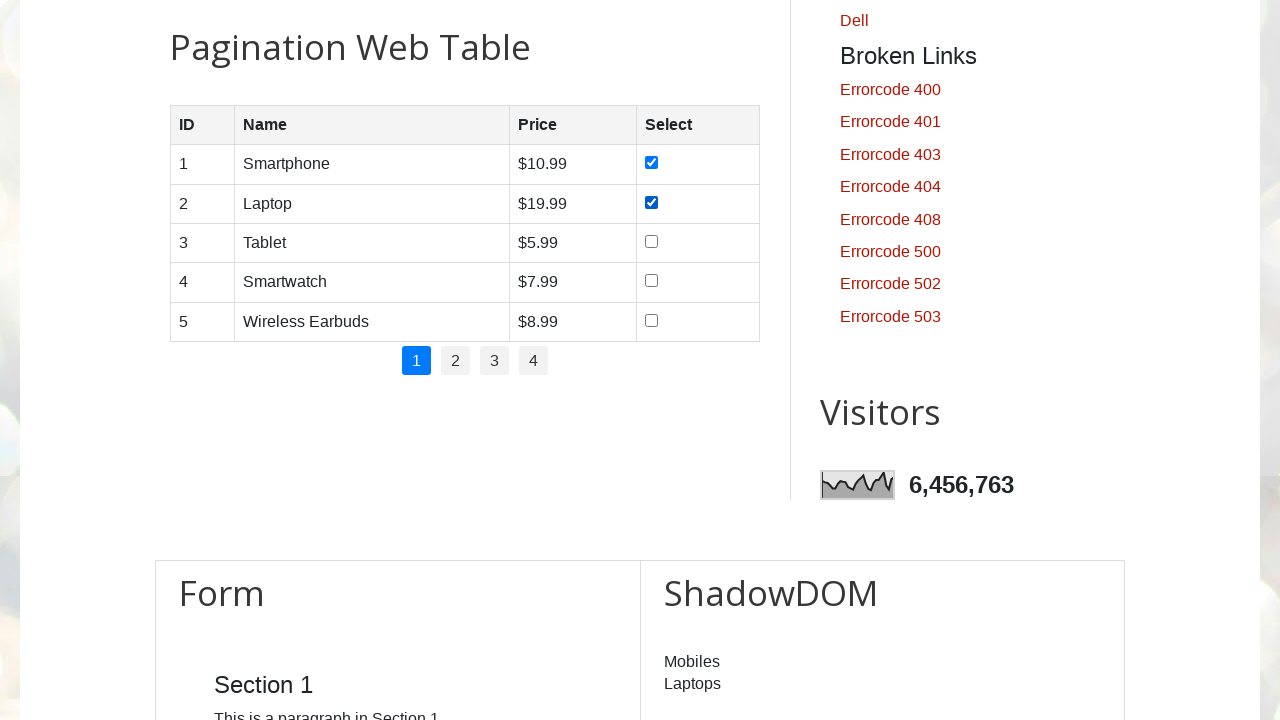

Checked checkbox in row 3 on page 1 at (651, 241) on //table[@id='productTable']//tbody//tr[3]//td[4]//input[@type='checkbox']
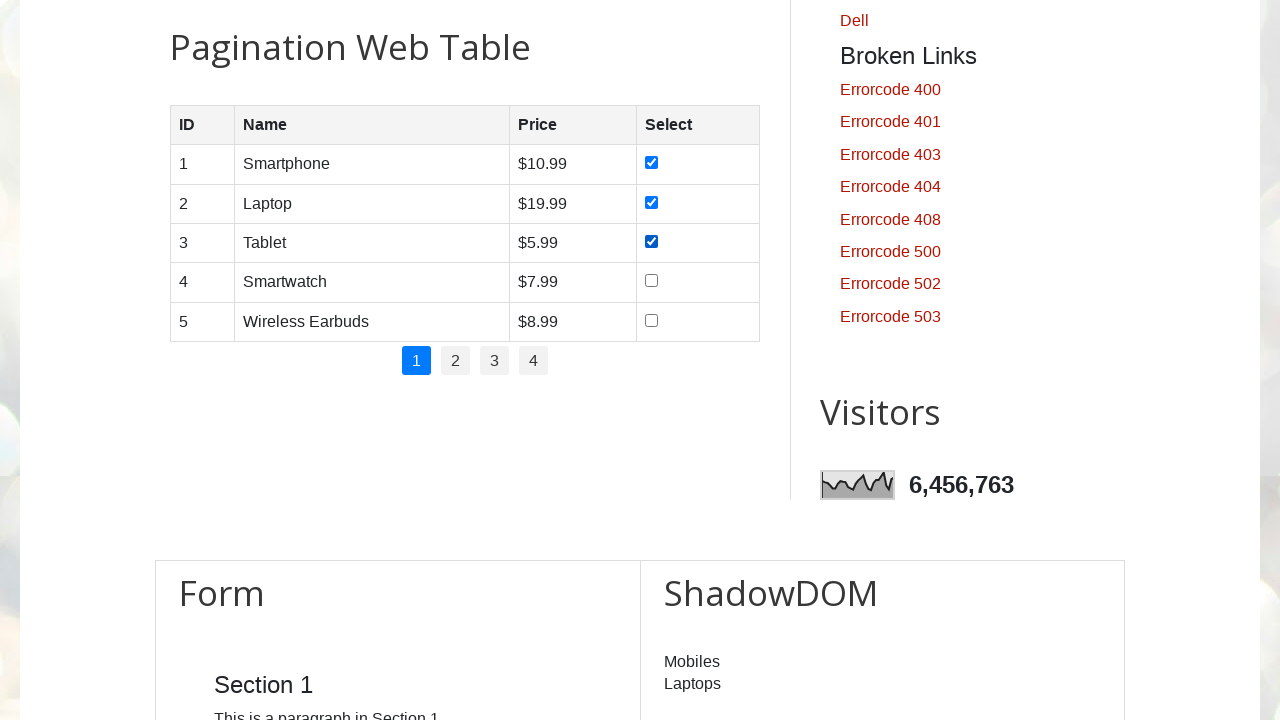

Checked checkbox in row 4 on page 1 at (651, 281) on //table[@id='productTable']//tbody//tr[4]//td[4]//input[@type='checkbox']
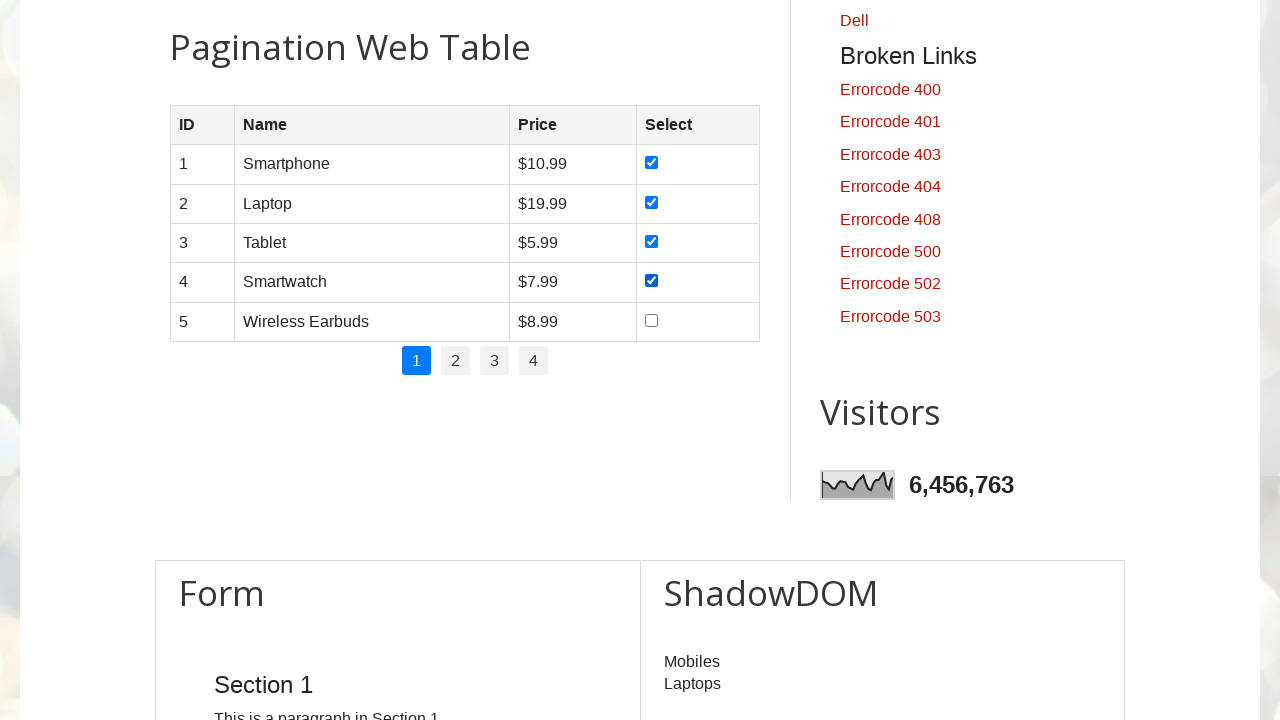

Checked checkbox in row 5 on page 1 at (651, 320) on //table[@id='productTable']//tbody//tr[5]//td[4]//input[@type='checkbox']
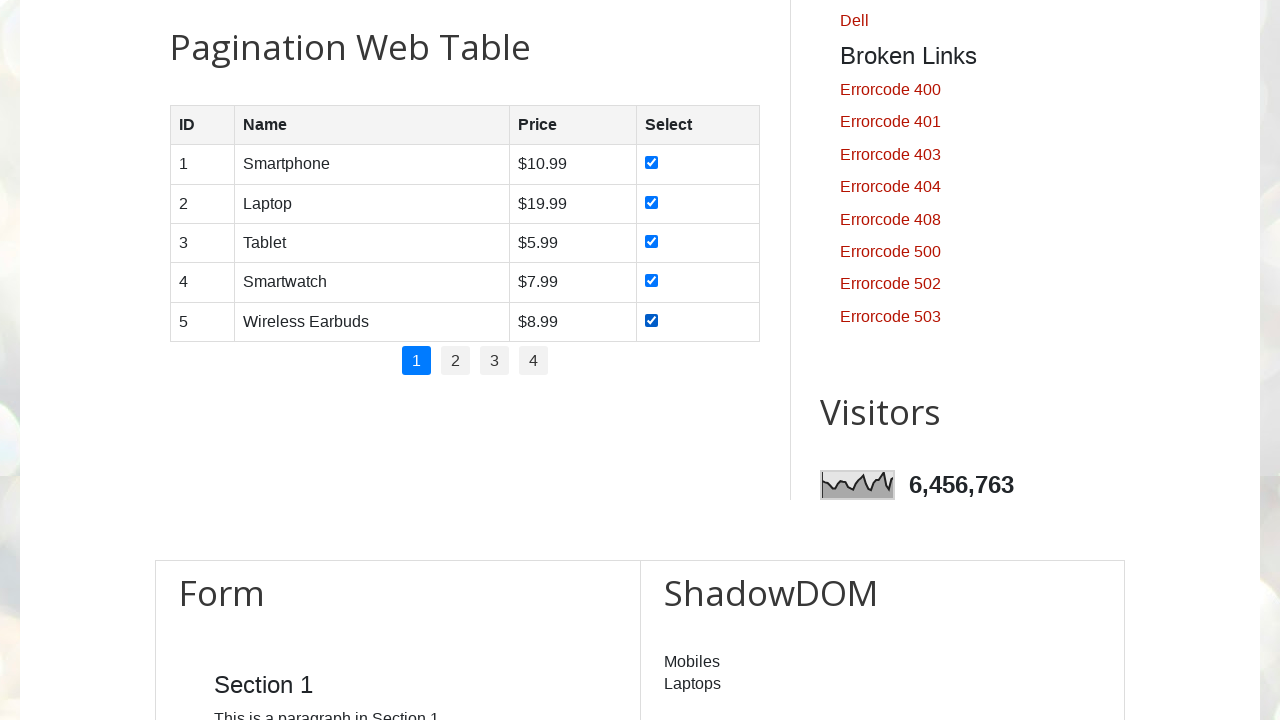

Clicked on pagination page 2 at (456, 361) on //ul[@class='pagination']//li[2]
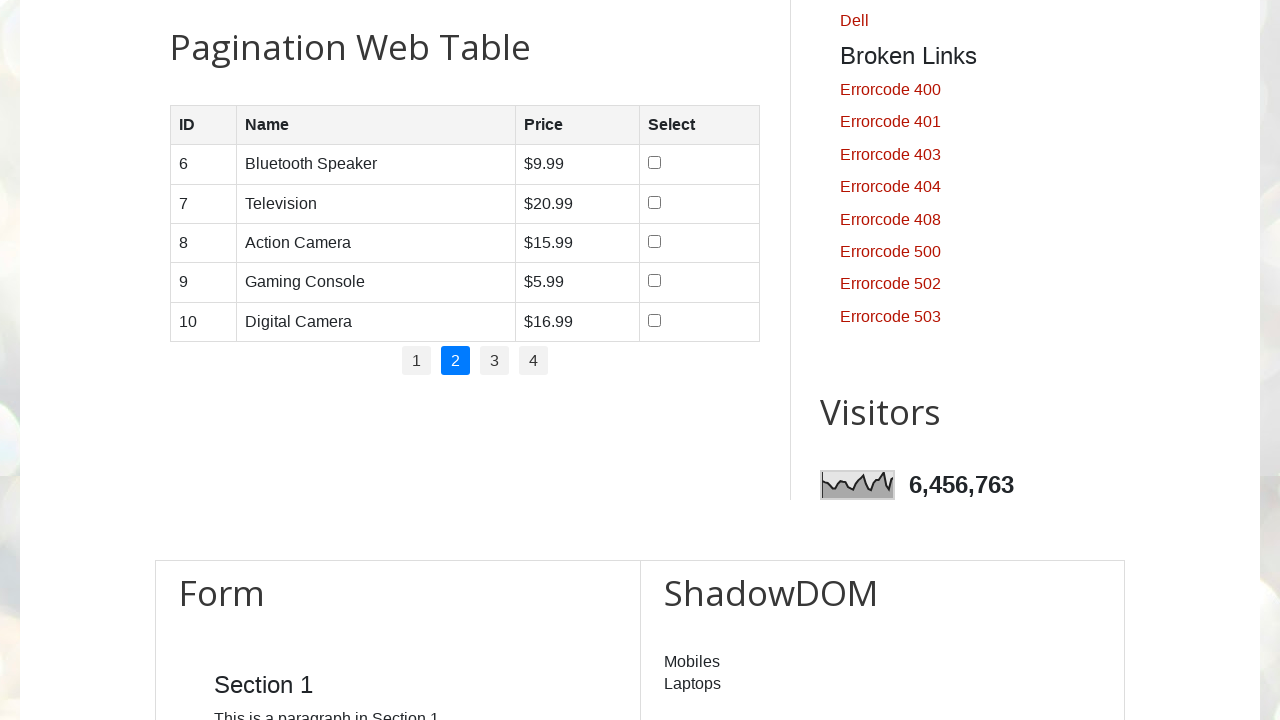

Waited for table data to load on page 2
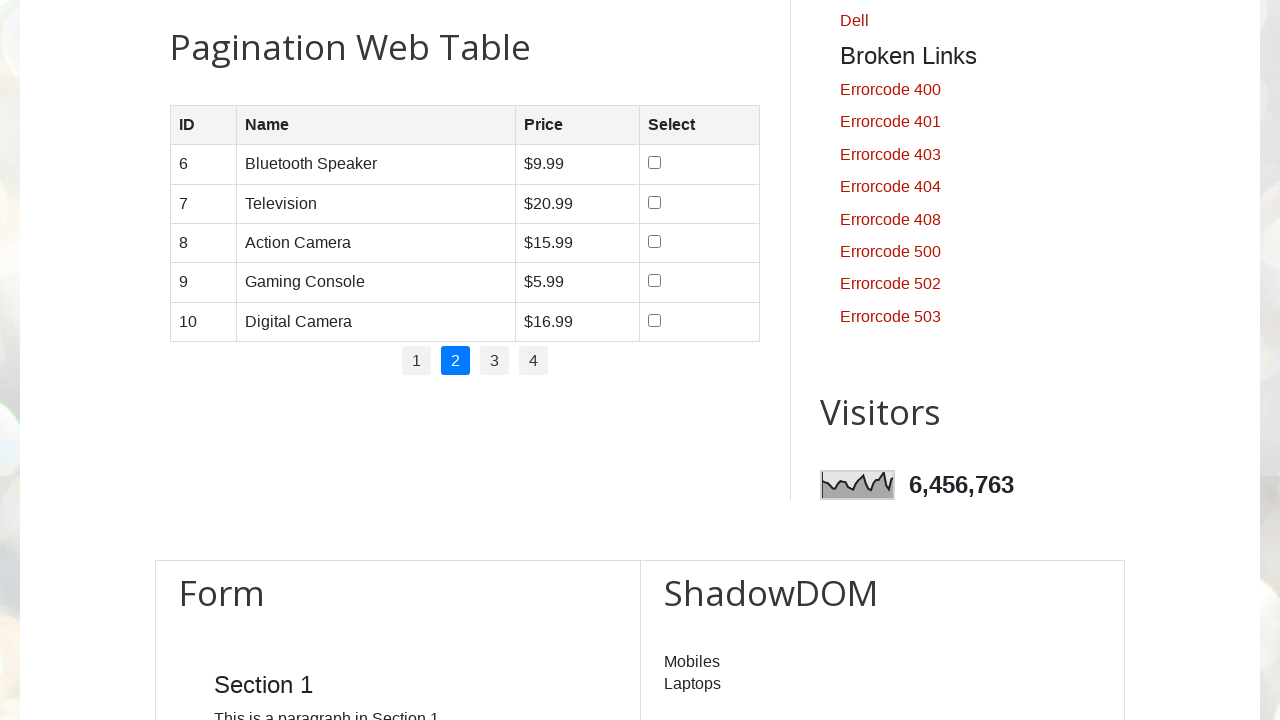

Retrieved 5 table rows from page 2
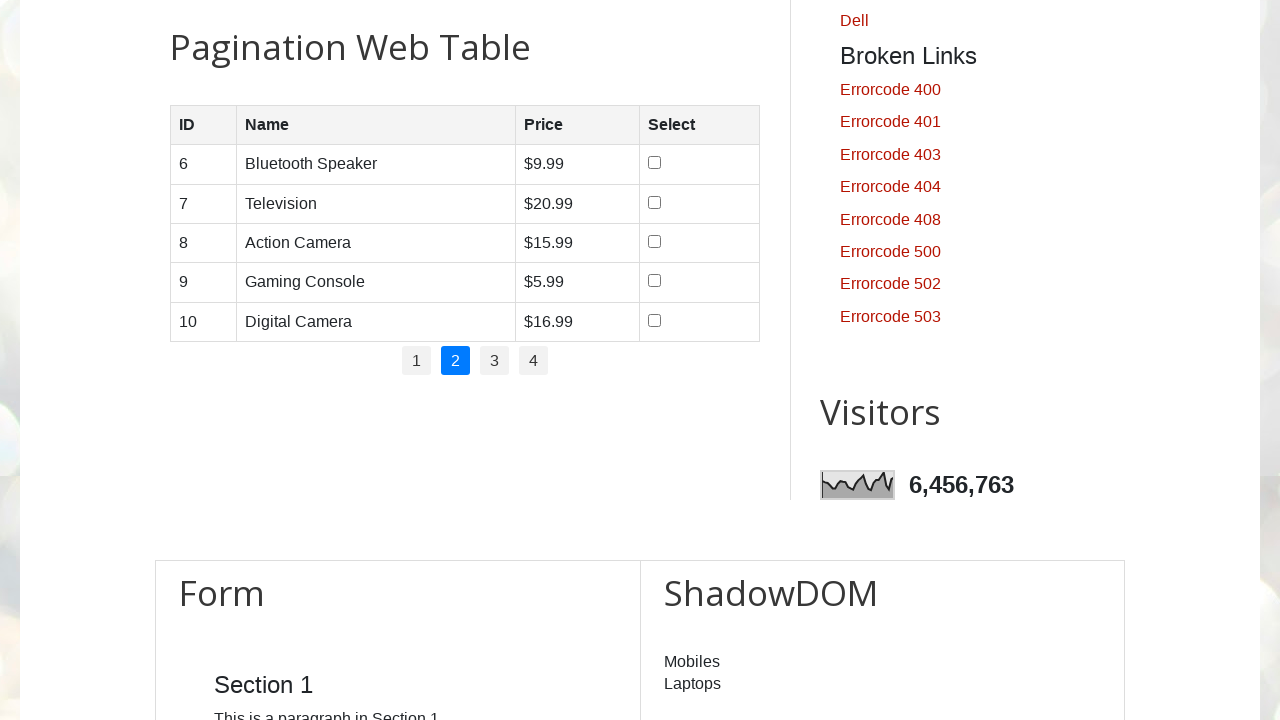

Retrieved 4 columns from first row on page 2
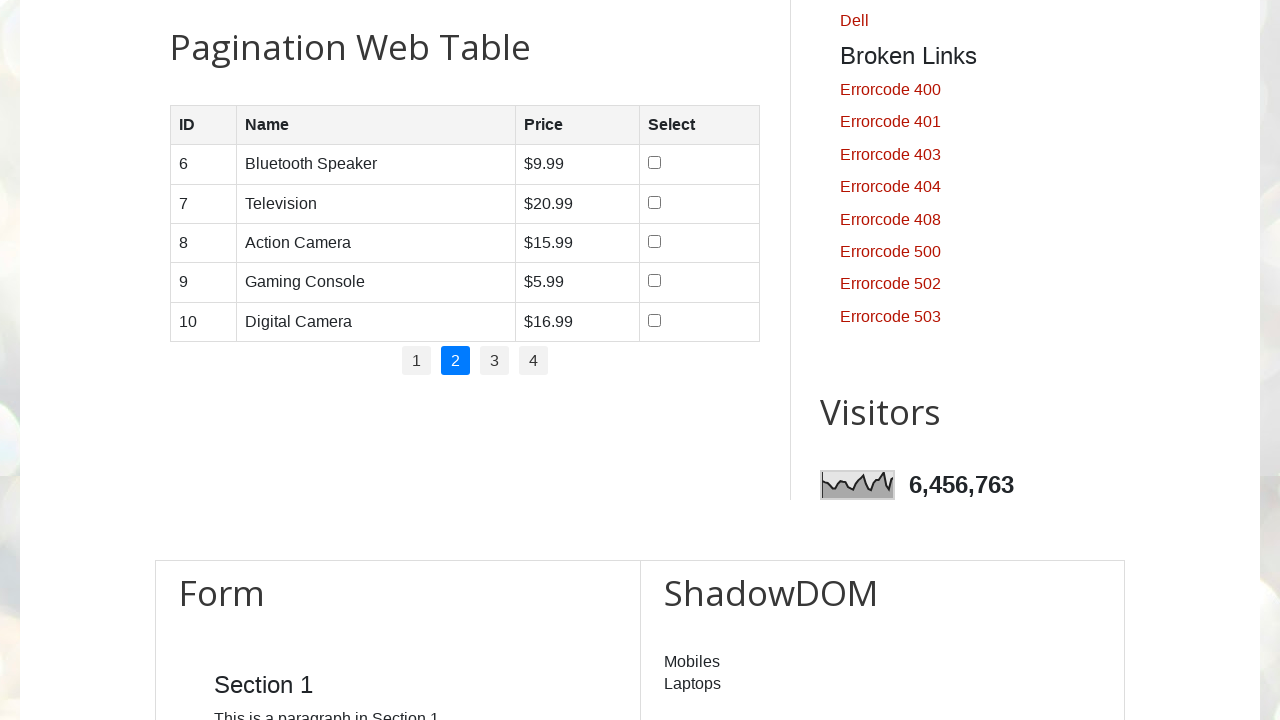

Checked checkbox in row 1 on page 2 at (654, 163) on //table[@id='productTable']//tbody//tr[1]//td[4]//input[@type='checkbox']
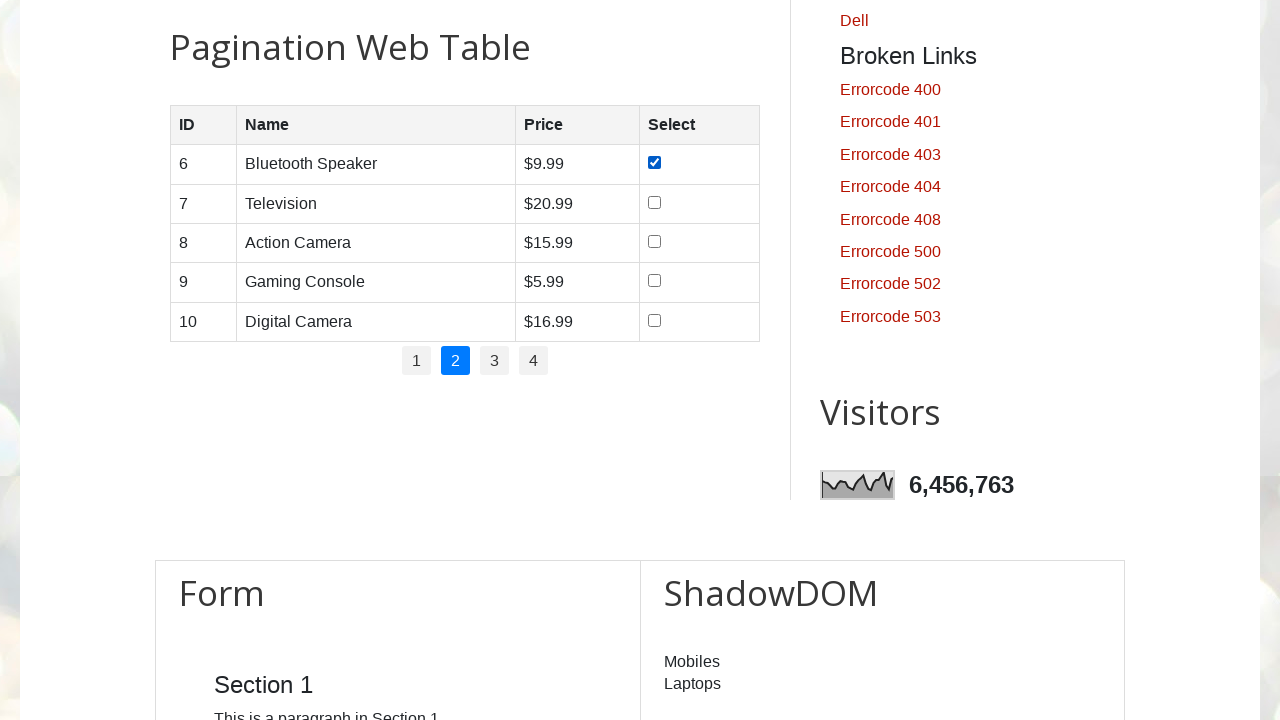

Checked checkbox in row 2 on page 2 at (654, 202) on //table[@id='productTable']//tbody//tr[2]//td[4]//input[@type='checkbox']
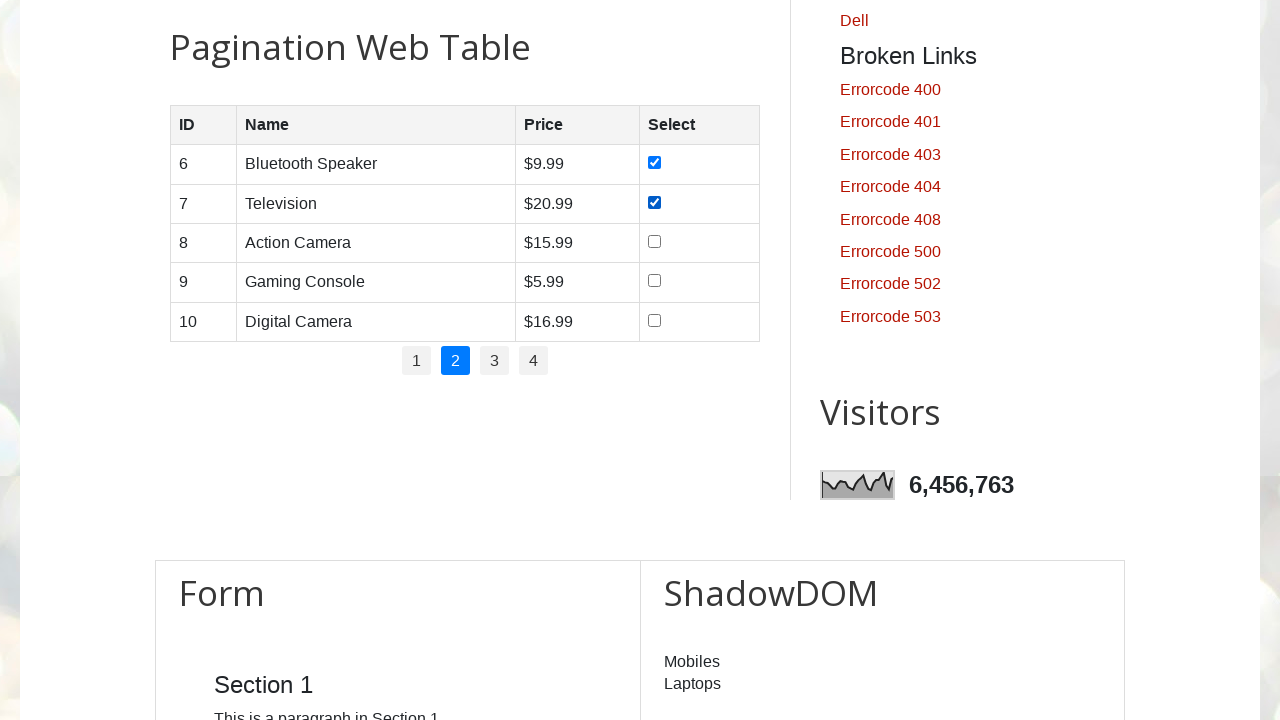

Checked checkbox in row 3 on page 2 at (654, 241) on //table[@id='productTable']//tbody//tr[3]//td[4]//input[@type='checkbox']
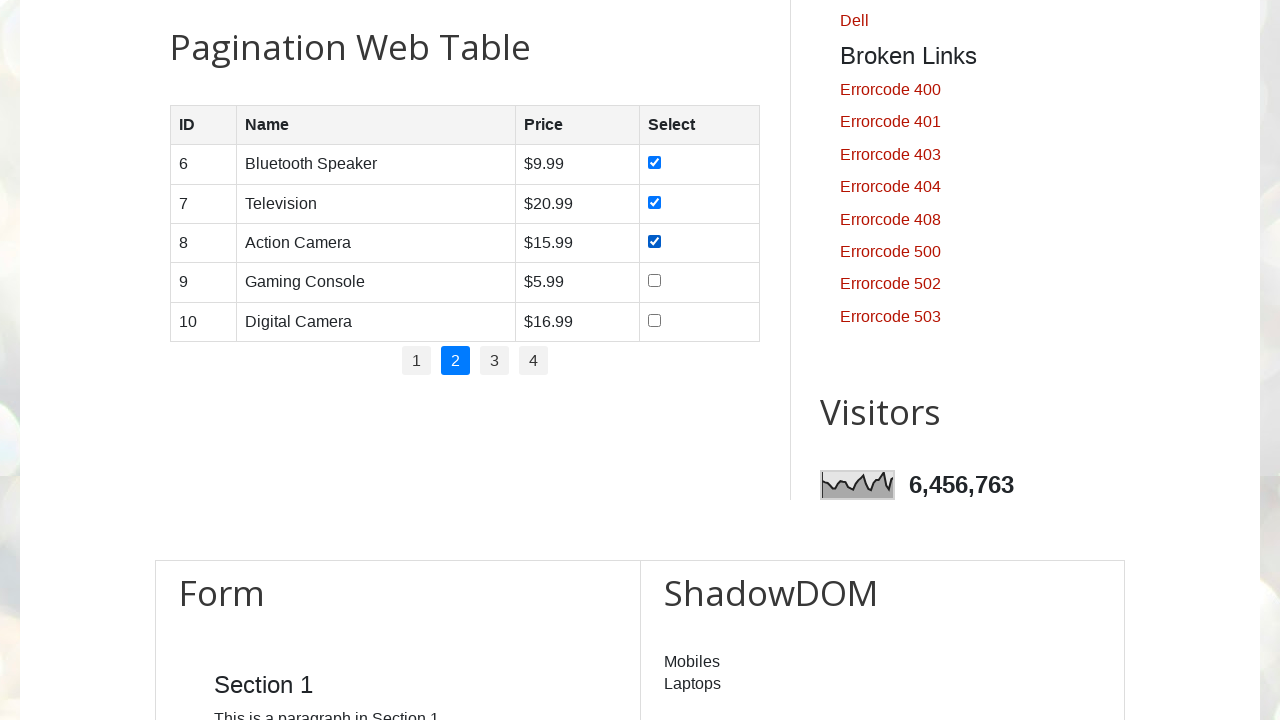

Checked checkbox in row 4 on page 2 at (654, 281) on //table[@id='productTable']//tbody//tr[4]//td[4]//input[@type='checkbox']
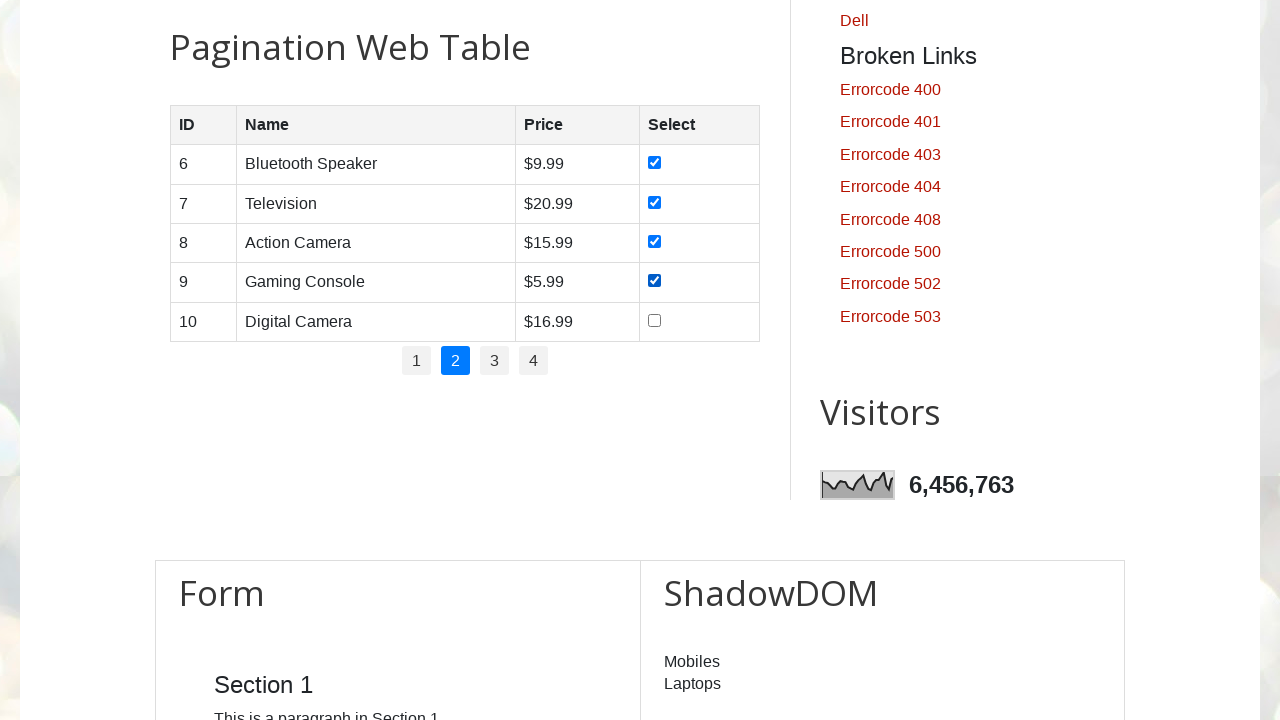

Checked checkbox in row 5 on page 2 at (654, 320) on //table[@id='productTable']//tbody//tr[5]//td[4]//input[@type='checkbox']
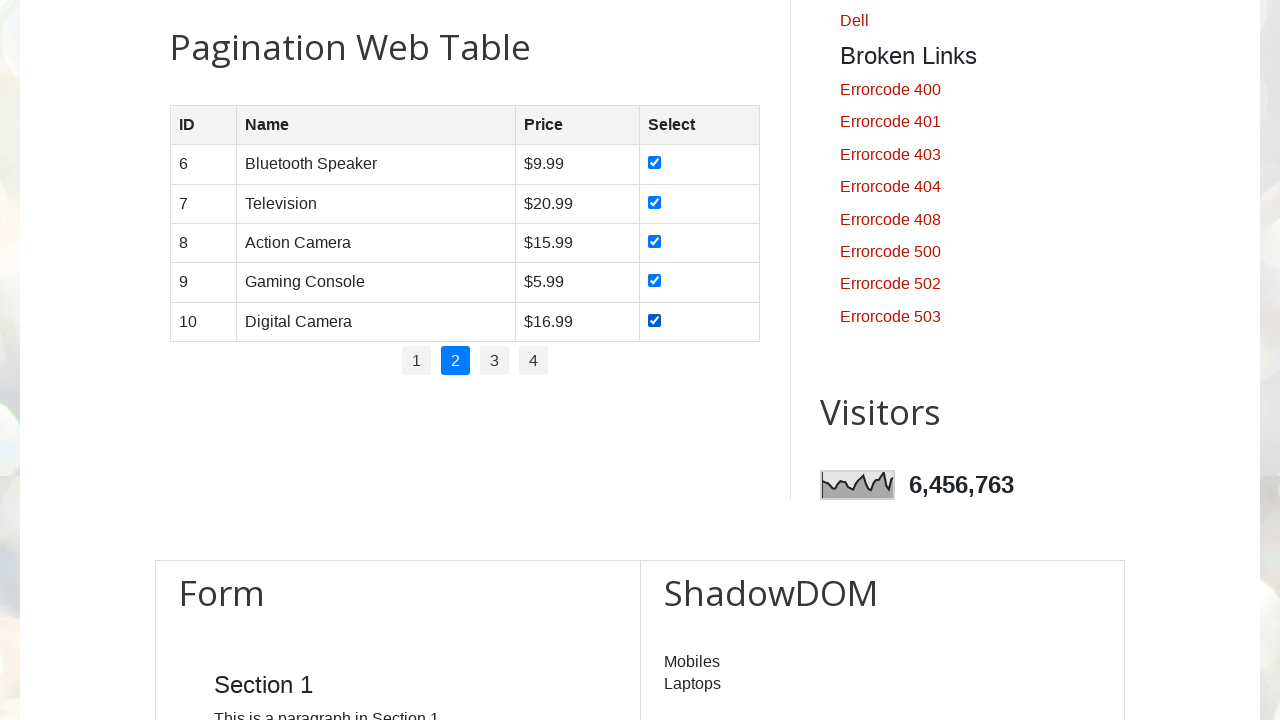

Clicked on pagination page 3 at (494, 361) on //ul[@class='pagination']//li[3]
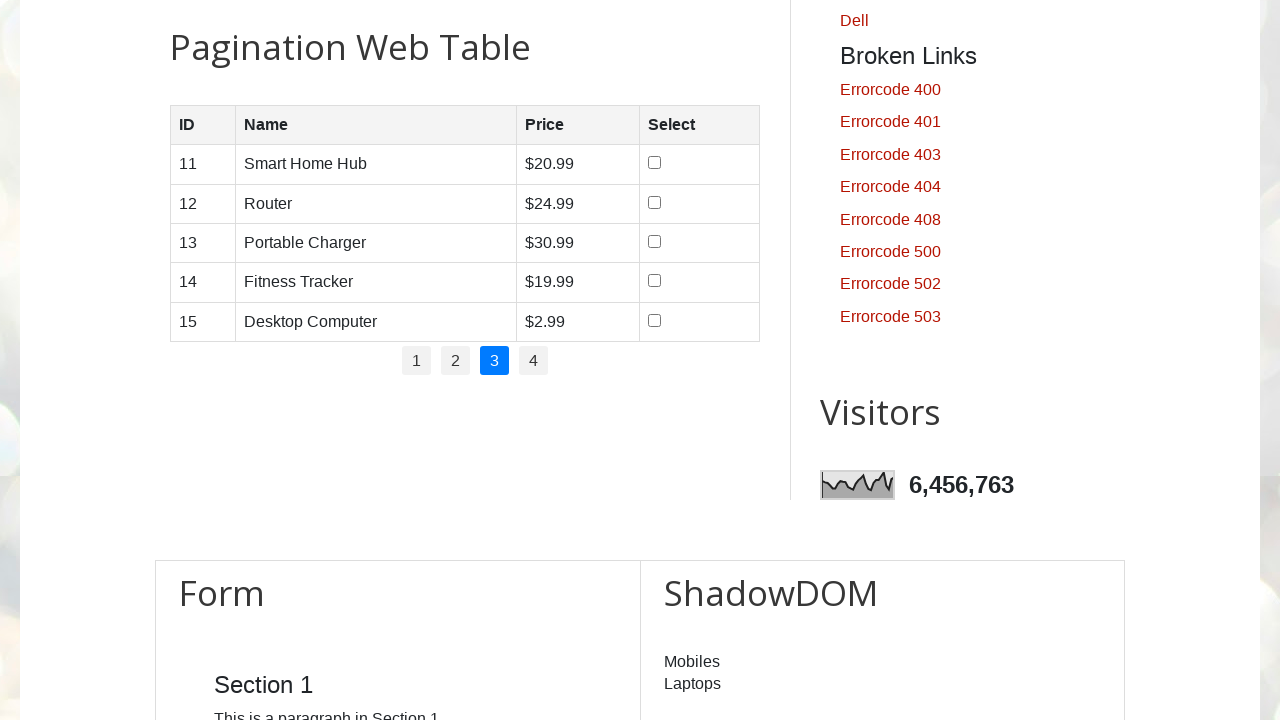

Waited for table data to load on page 3
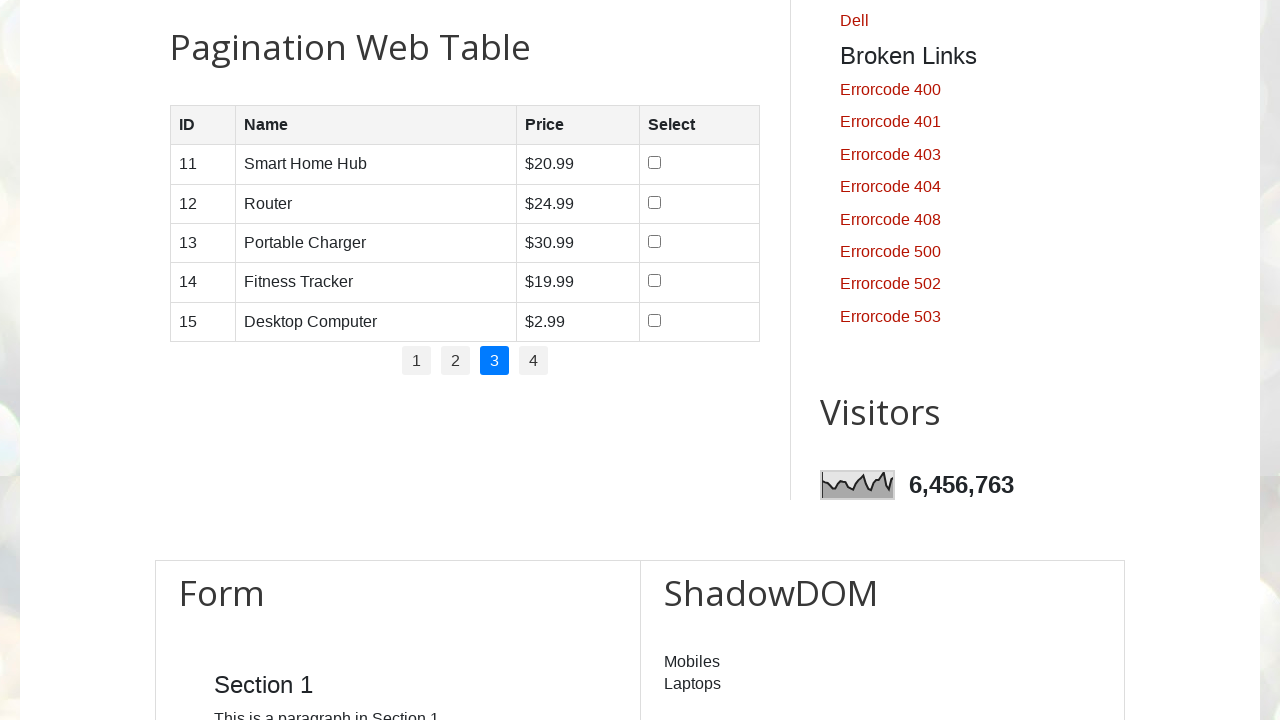

Retrieved 5 table rows from page 3
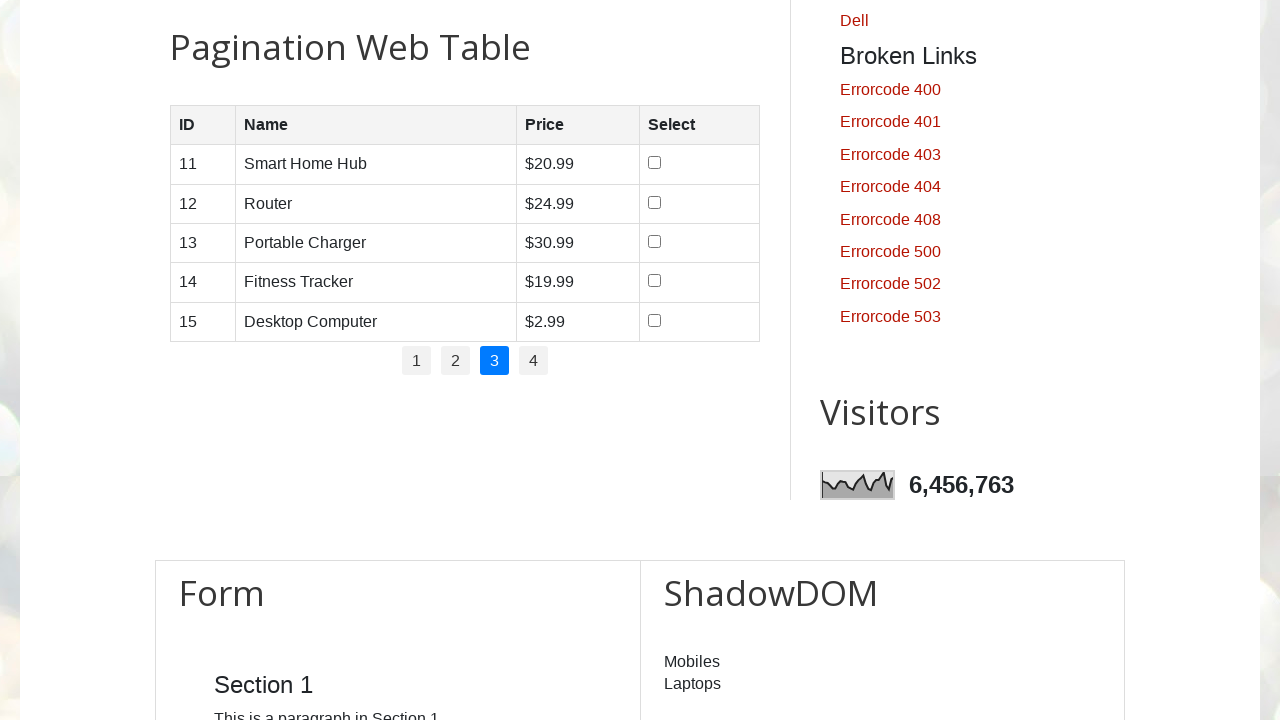

Retrieved 4 columns from first row on page 3
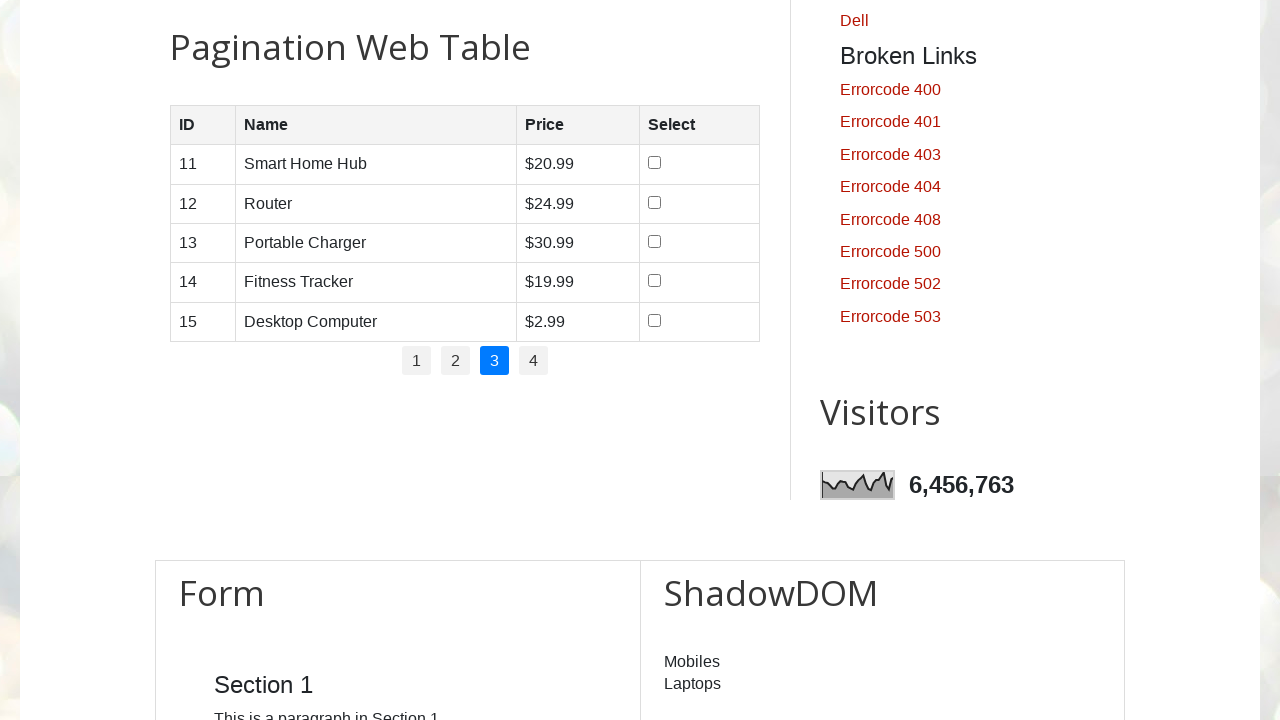

Checked checkbox in row 1 on page 3 at (655, 163) on //table[@id='productTable']//tbody//tr[1]//td[4]//input[@type='checkbox']
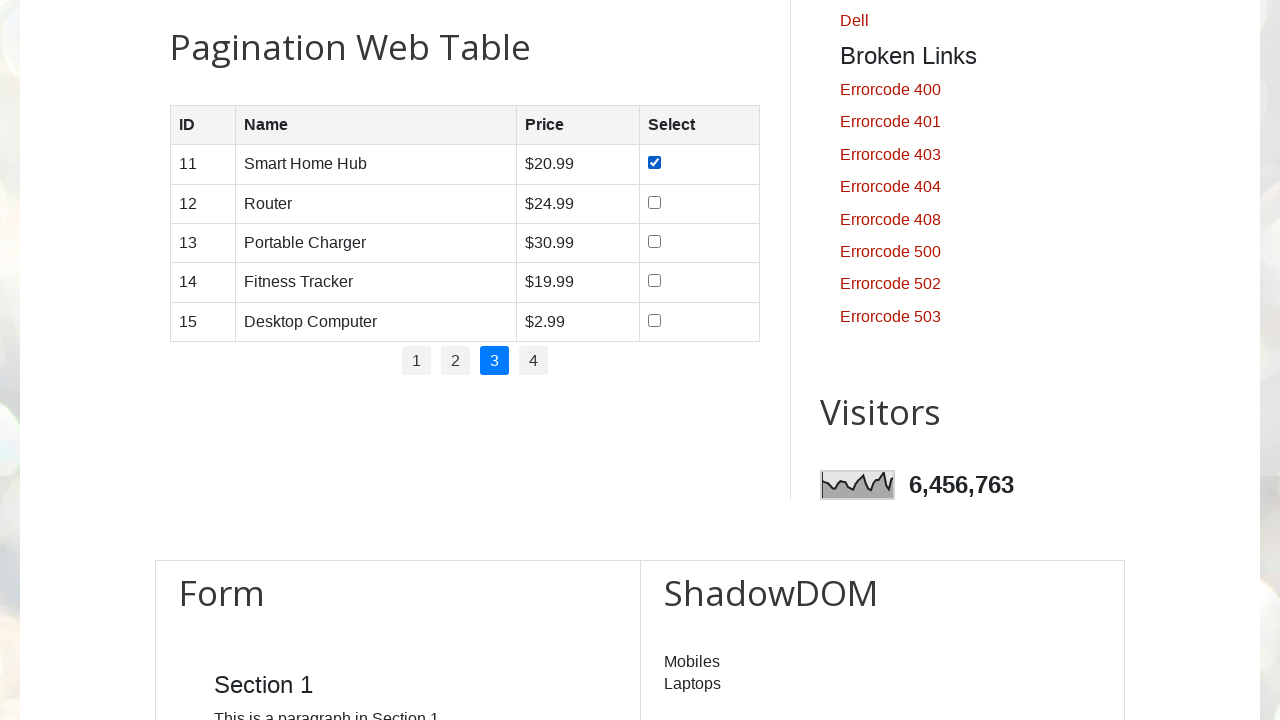

Checked checkbox in row 2 on page 3 at (655, 202) on //table[@id='productTable']//tbody//tr[2]//td[4]//input[@type='checkbox']
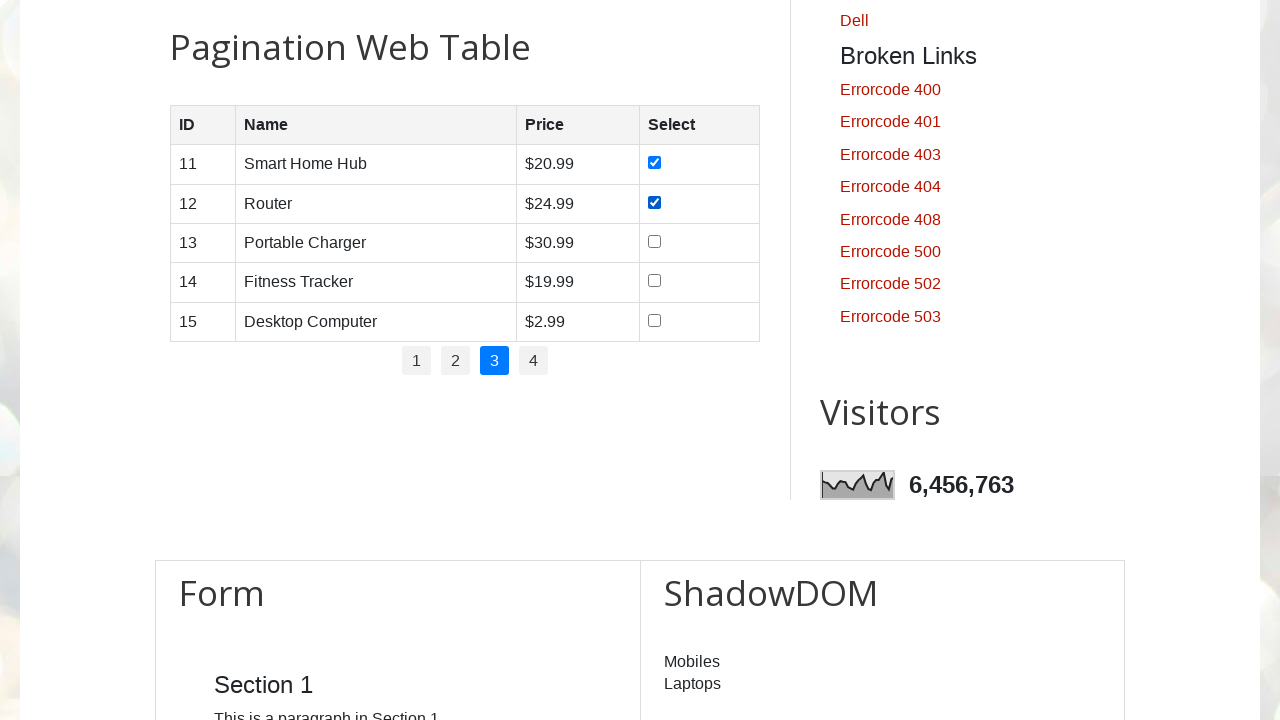

Checked checkbox in row 3 on page 3 at (655, 241) on //table[@id='productTable']//tbody//tr[3]//td[4]//input[@type='checkbox']
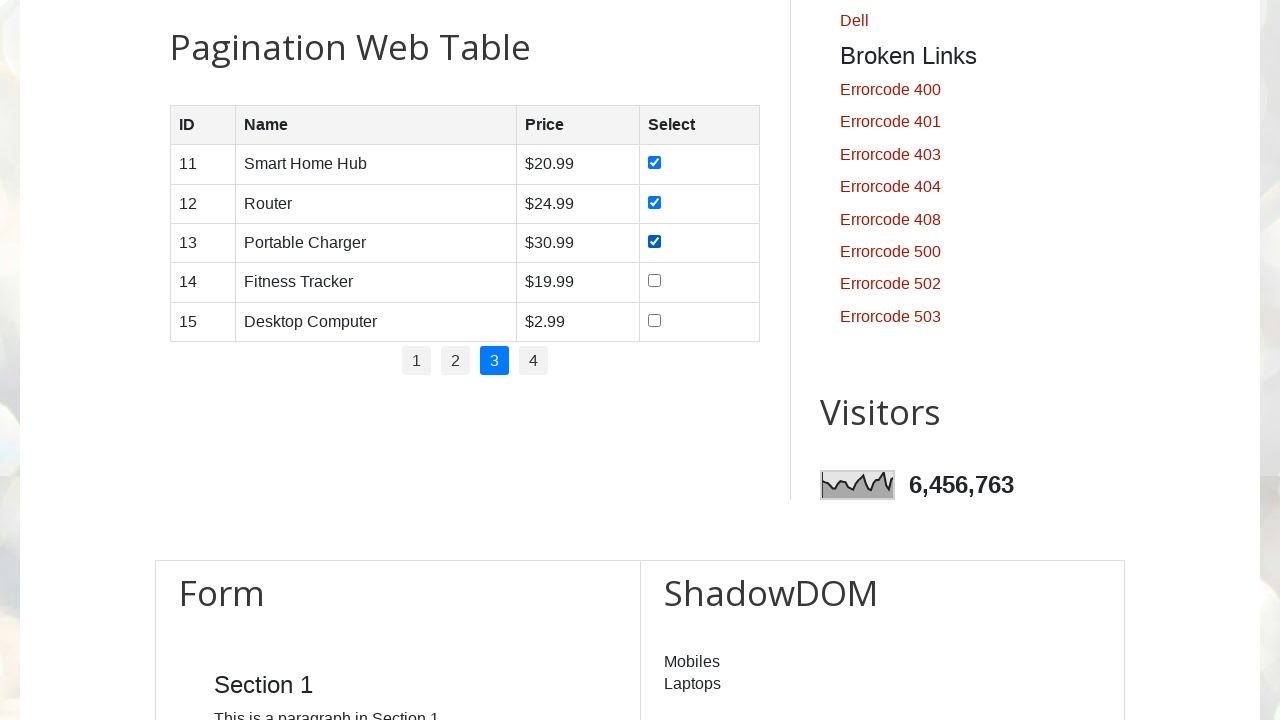

Checked checkbox in row 4 on page 3 at (655, 281) on //table[@id='productTable']//tbody//tr[4]//td[4]//input[@type='checkbox']
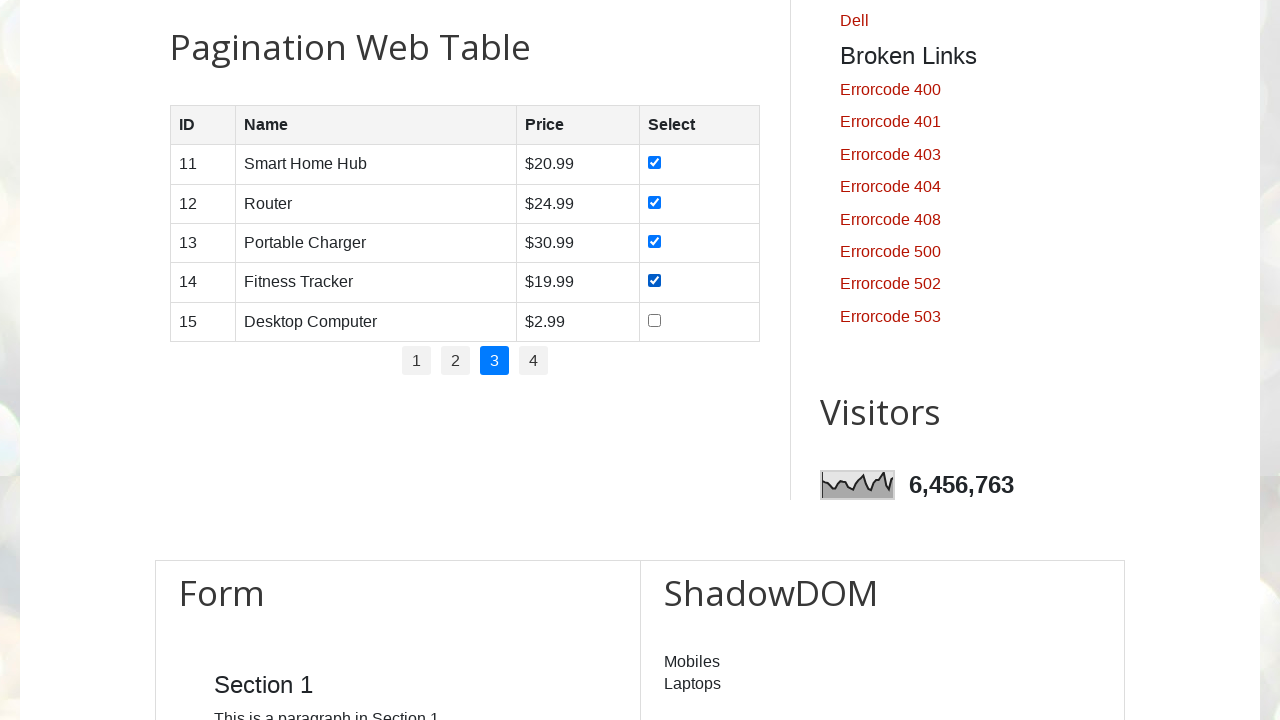

Checked checkbox in row 5 on page 3 at (655, 320) on //table[@id='productTable']//tbody//tr[5]//td[4]//input[@type='checkbox']
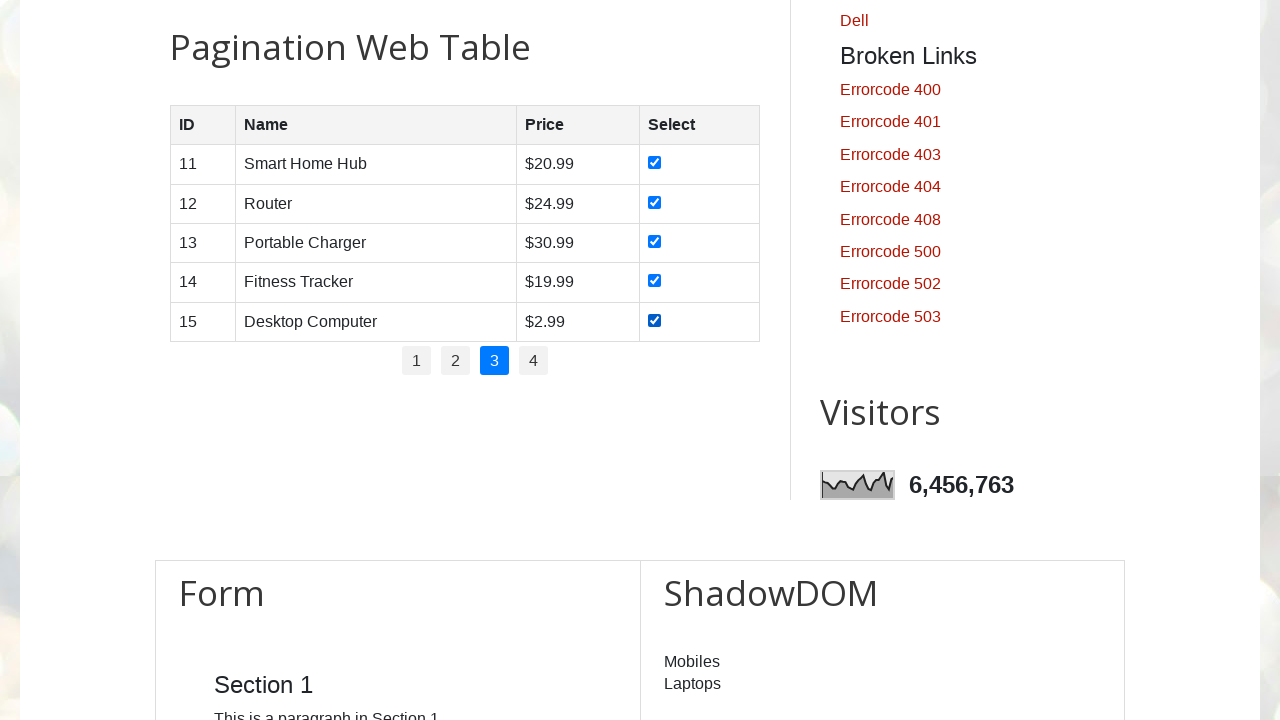

Clicked on pagination page 4 at (534, 361) on //ul[@class='pagination']//li[4]
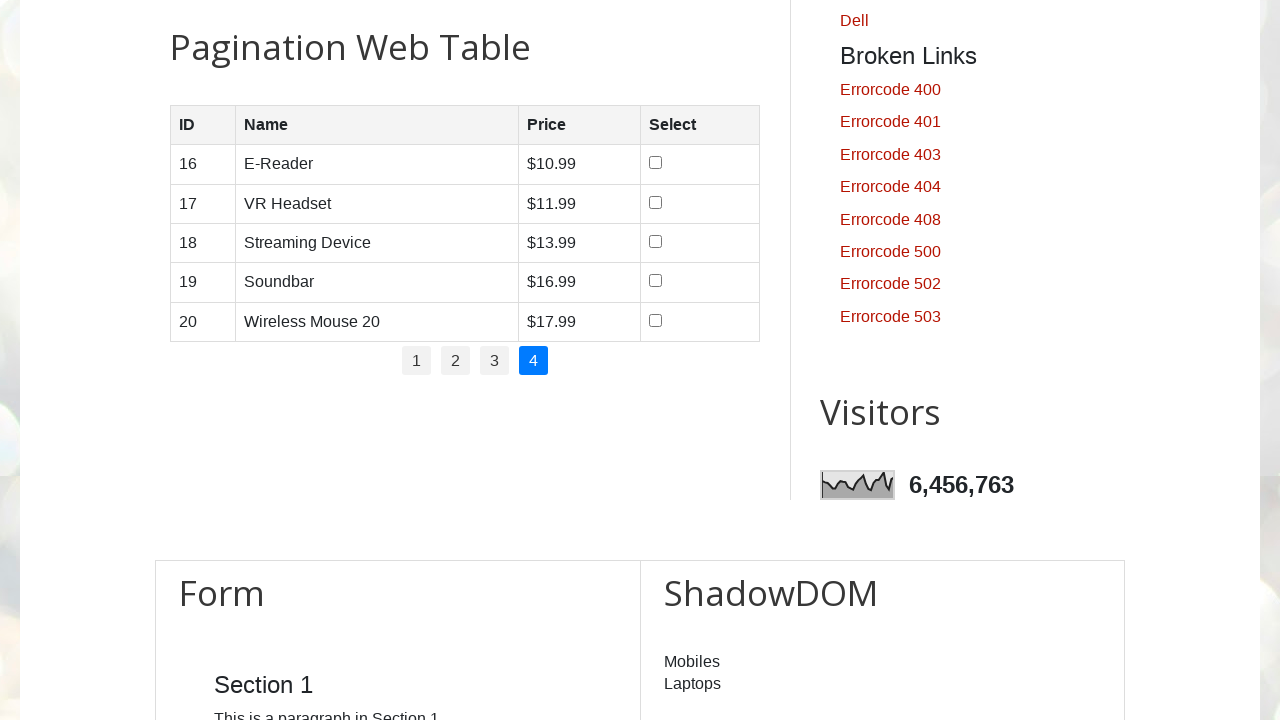

Waited for table data to load on page 4
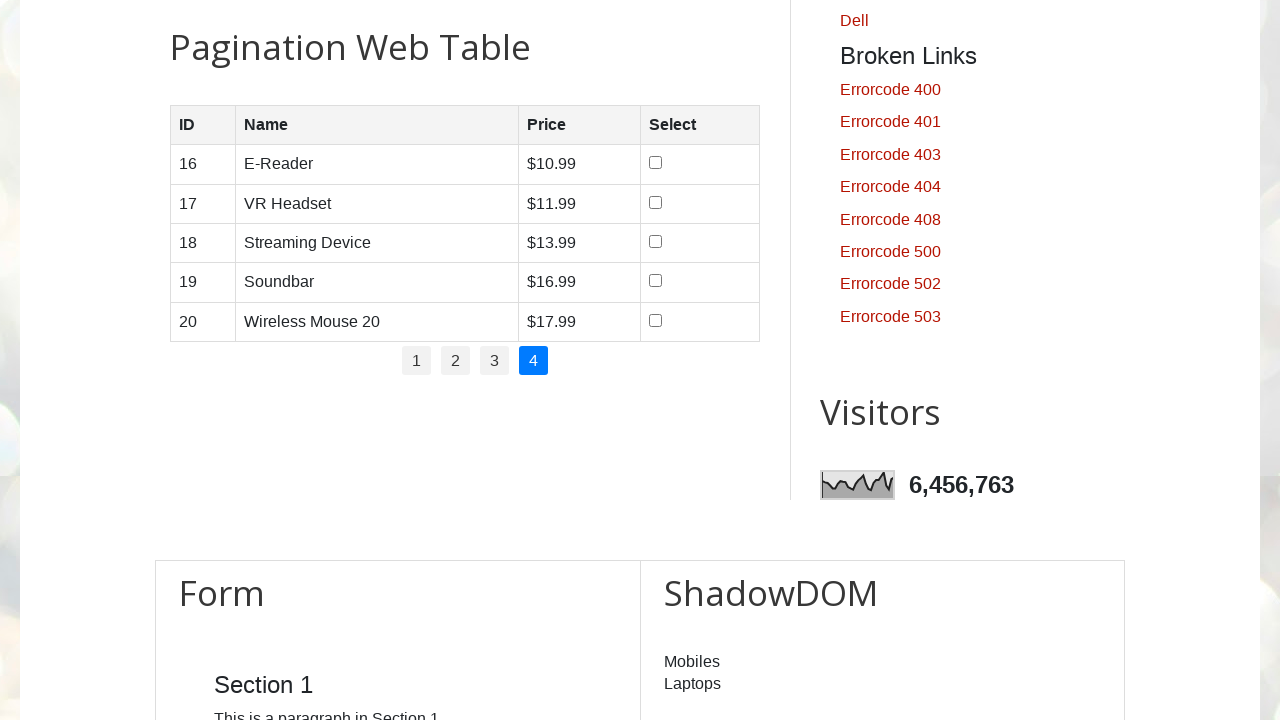

Retrieved 5 table rows from page 4
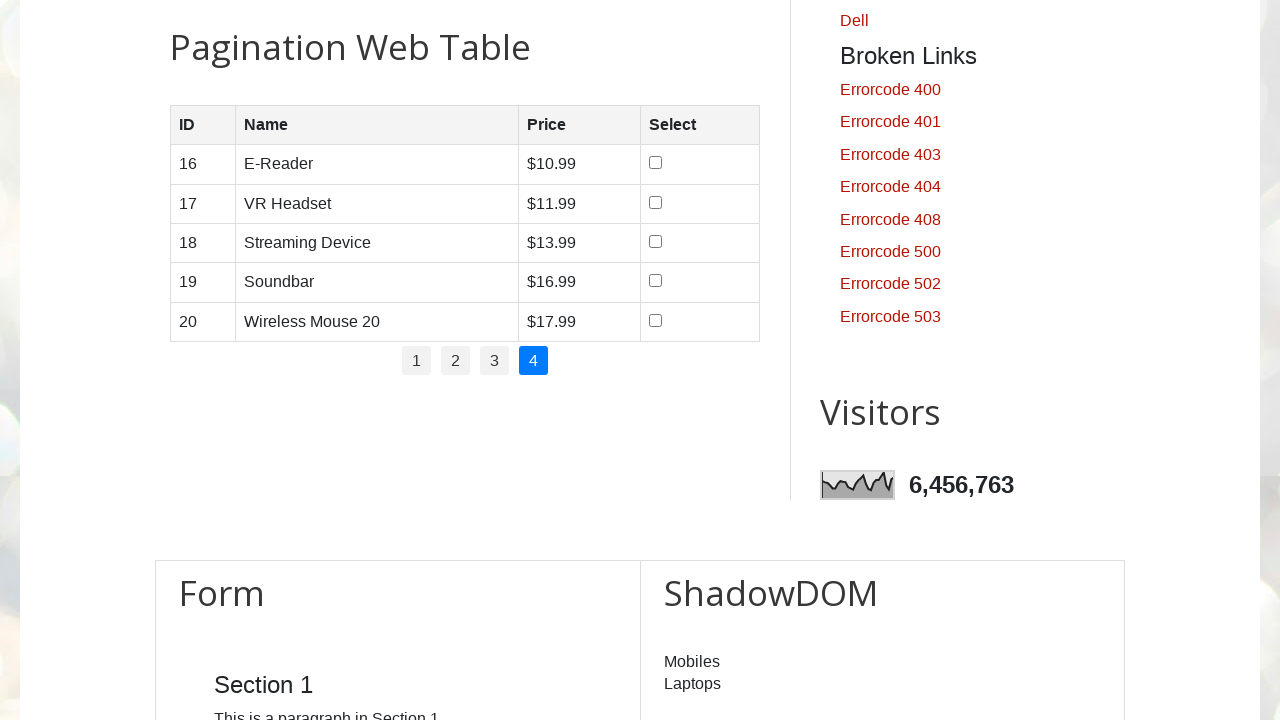

Retrieved 4 columns from first row on page 4
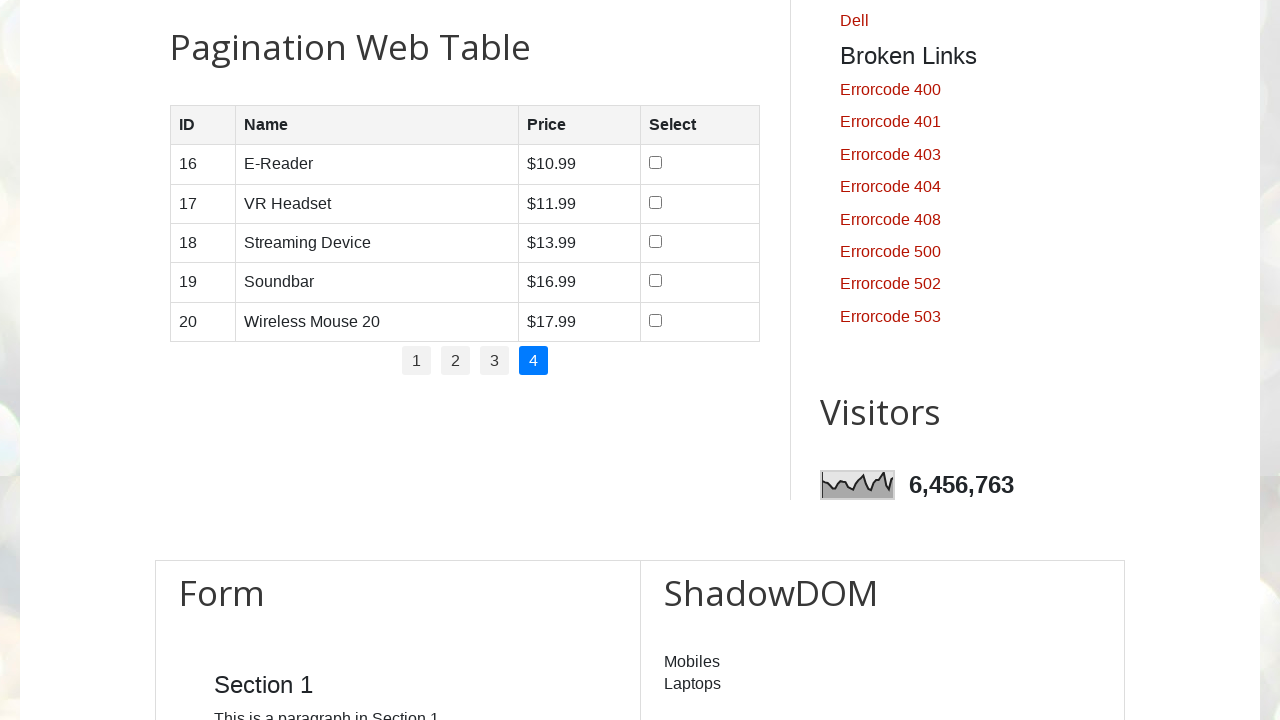

Checked checkbox in row 1 on page 4 at (656, 163) on //table[@id='productTable']//tbody//tr[1]//td[4]//input[@type='checkbox']
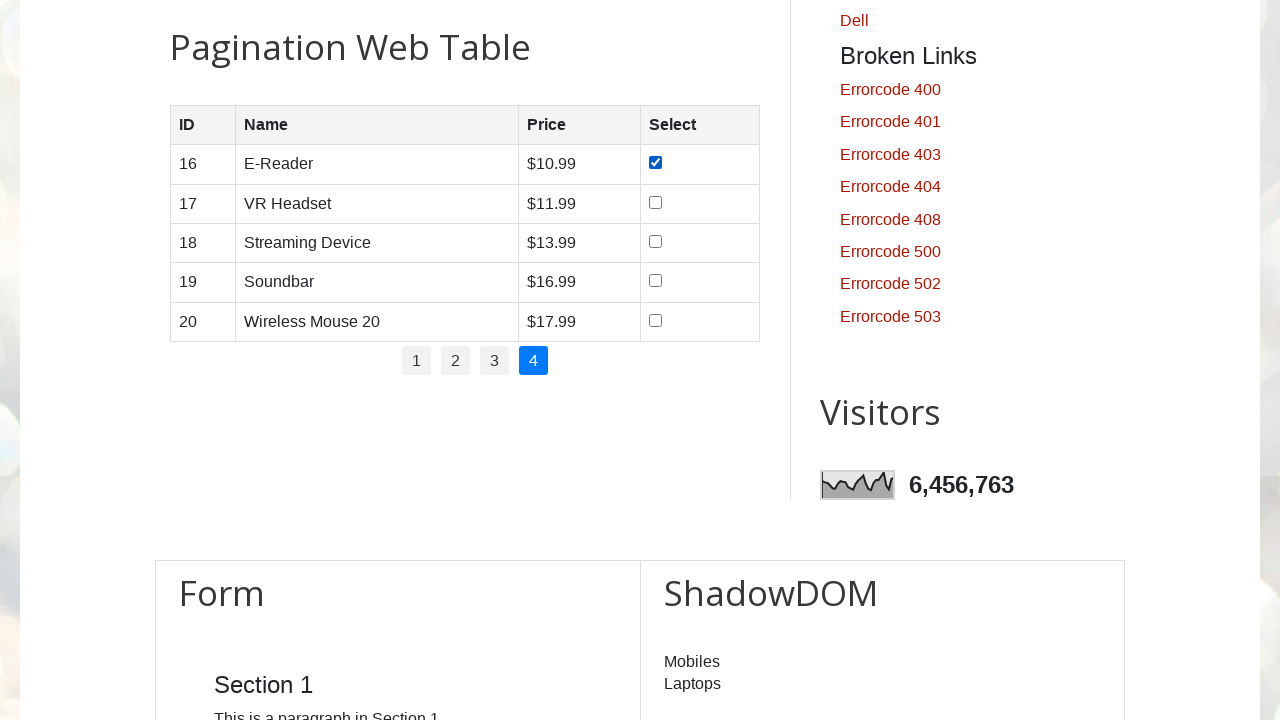

Checked checkbox in row 2 on page 4 at (656, 202) on //table[@id='productTable']//tbody//tr[2]//td[4]//input[@type='checkbox']
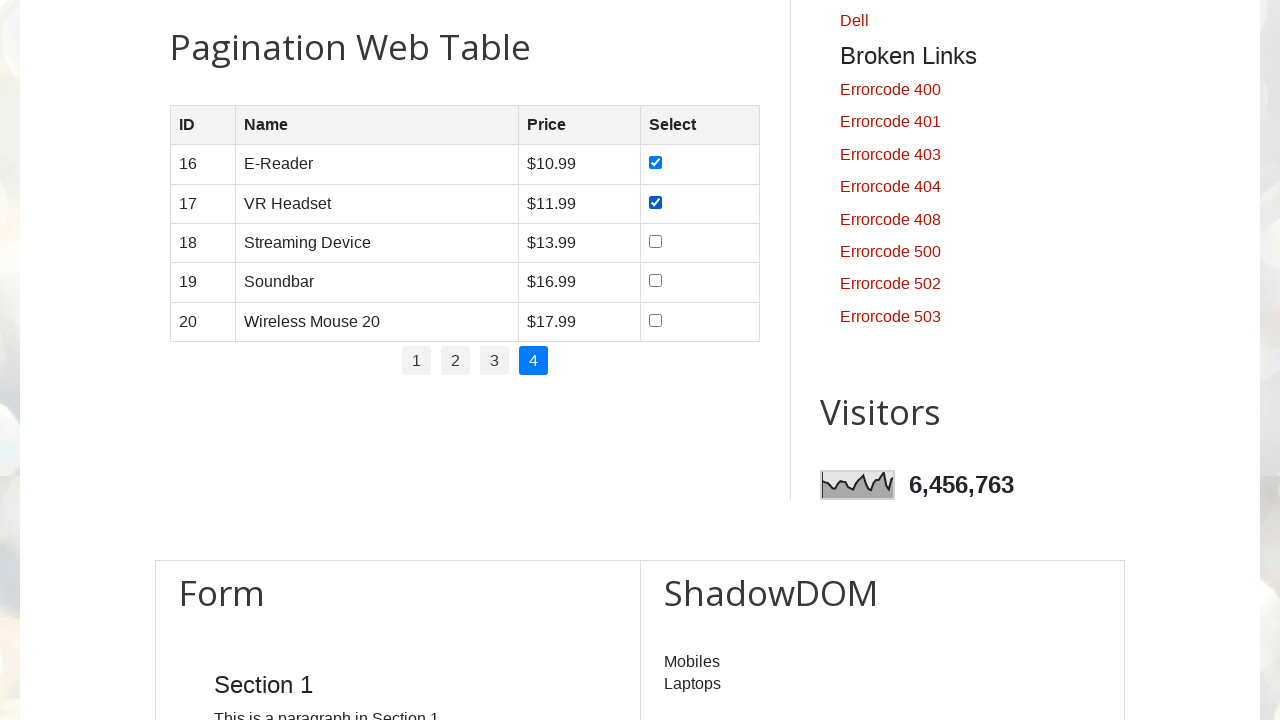

Checked checkbox in row 3 on page 4 at (656, 241) on //table[@id='productTable']//tbody//tr[3]//td[4]//input[@type='checkbox']
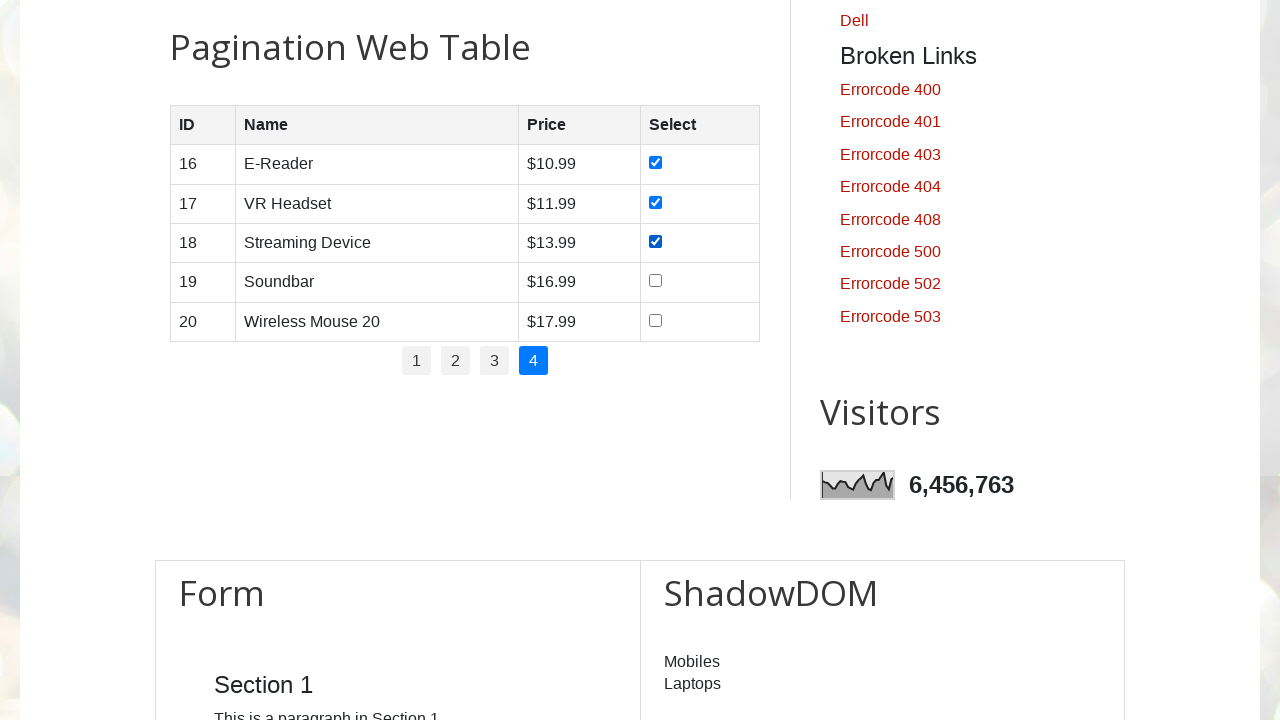

Checked checkbox in row 4 on page 4 at (656, 281) on //table[@id='productTable']//tbody//tr[4]//td[4]//input[@type='checkbox']
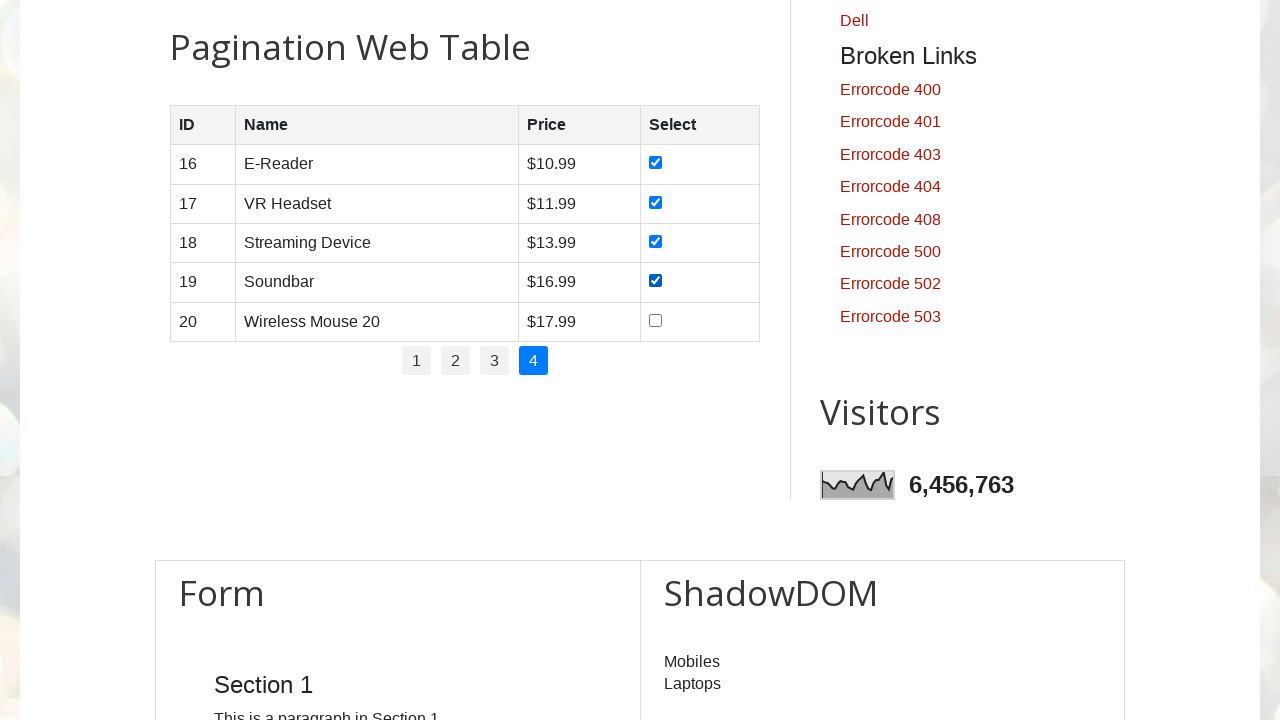

Checked checkbox in row 5 on page 4 at (656, 320) on //table[@id='productTable']//tbody//tr[5]//td[4]//input[@type='checkbox']
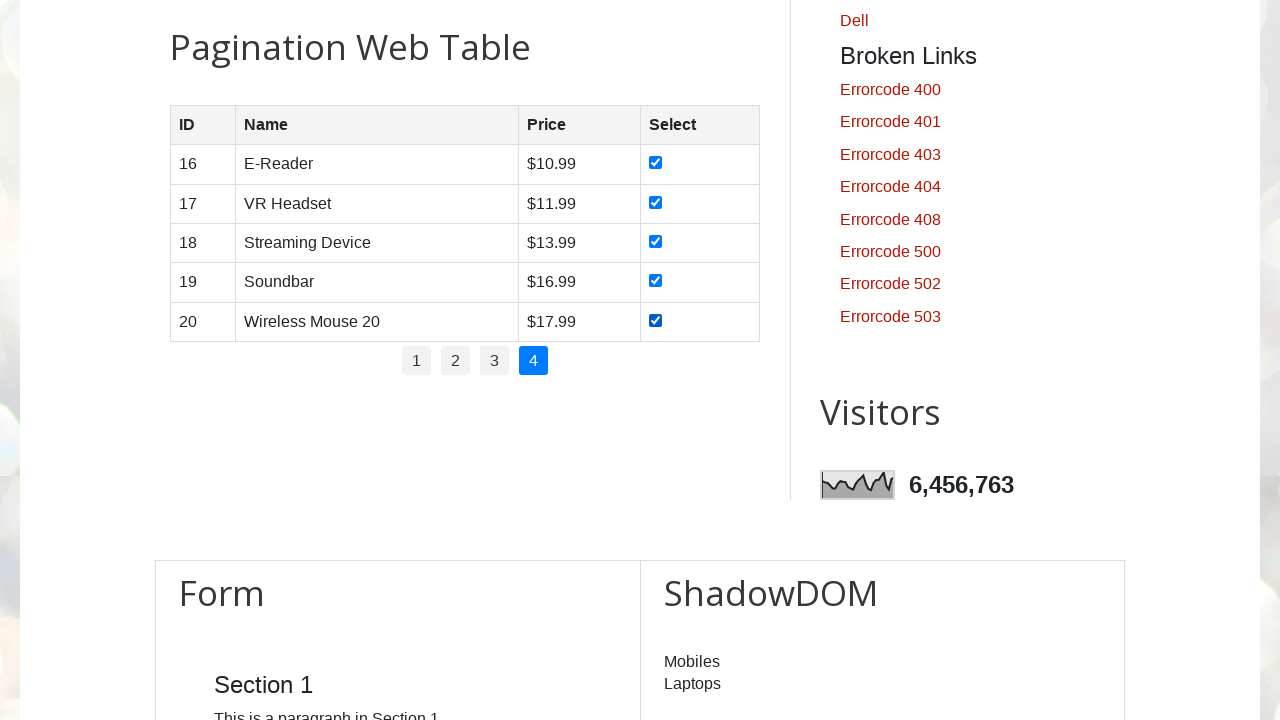

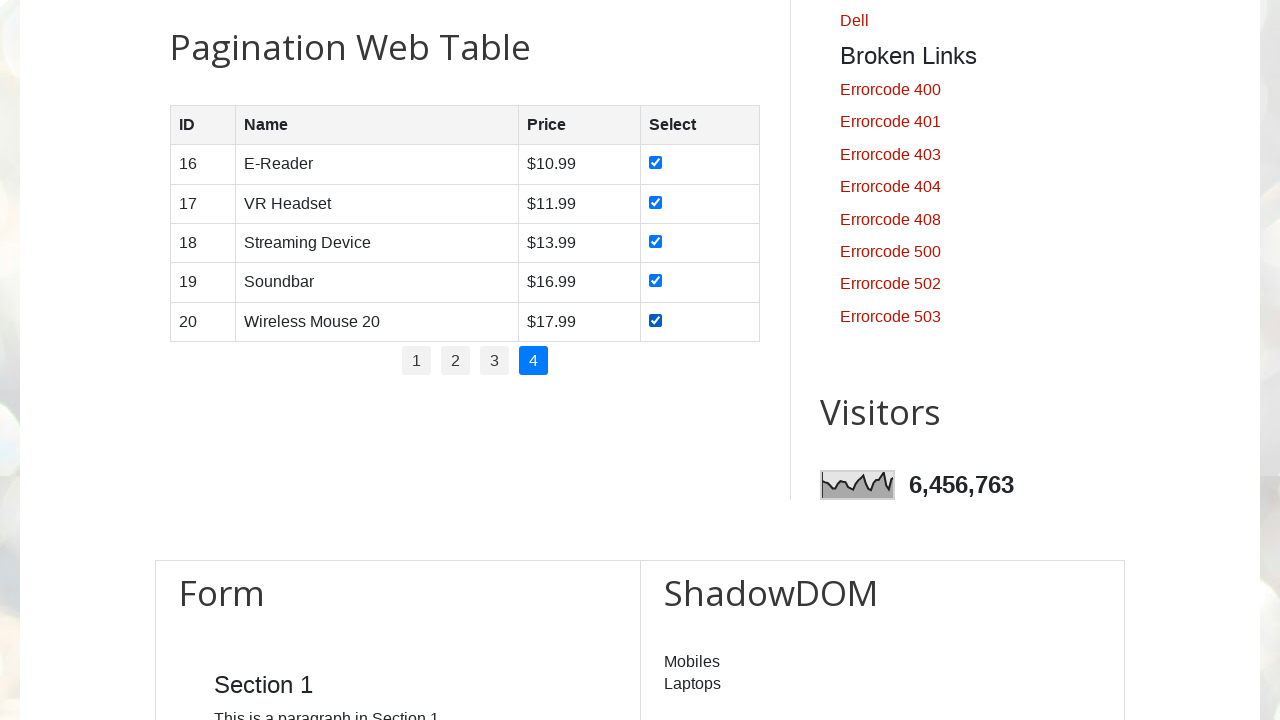